Tests page scrolling by scrolling down and then back up

Starting URL: https://demoqa.com/text-box

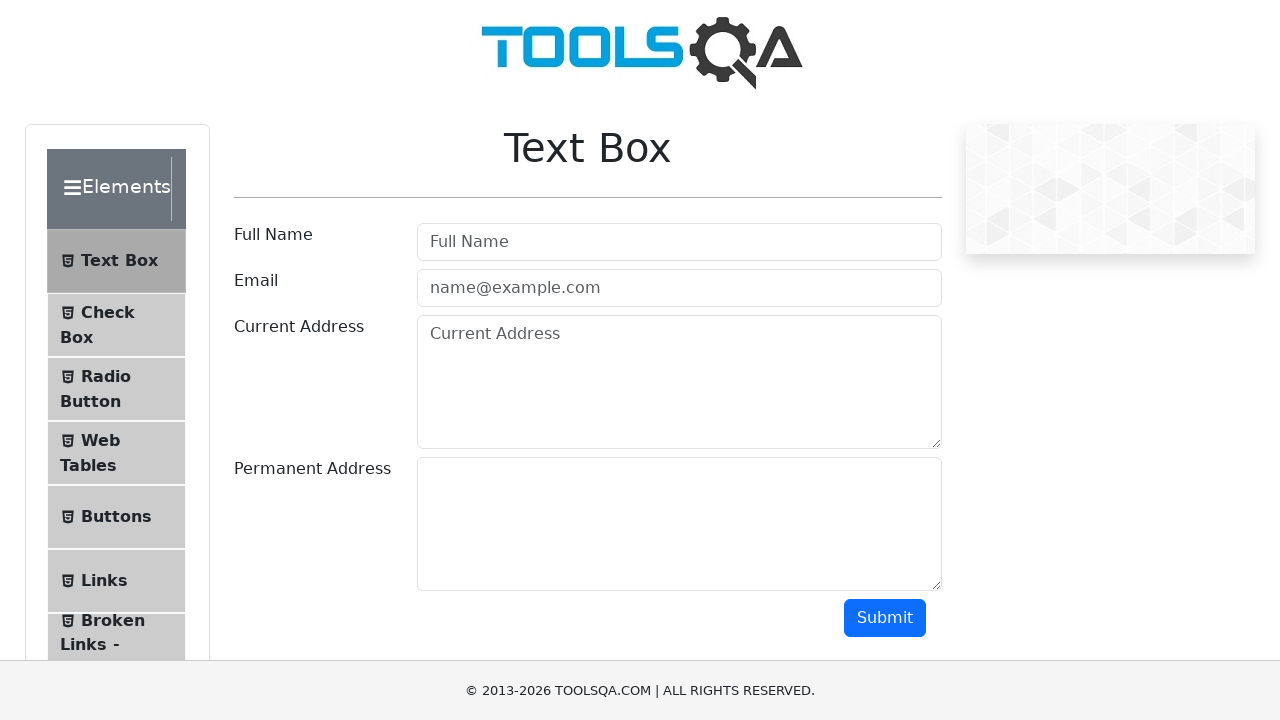

Scrolled down incrementally (iteration 1/10)
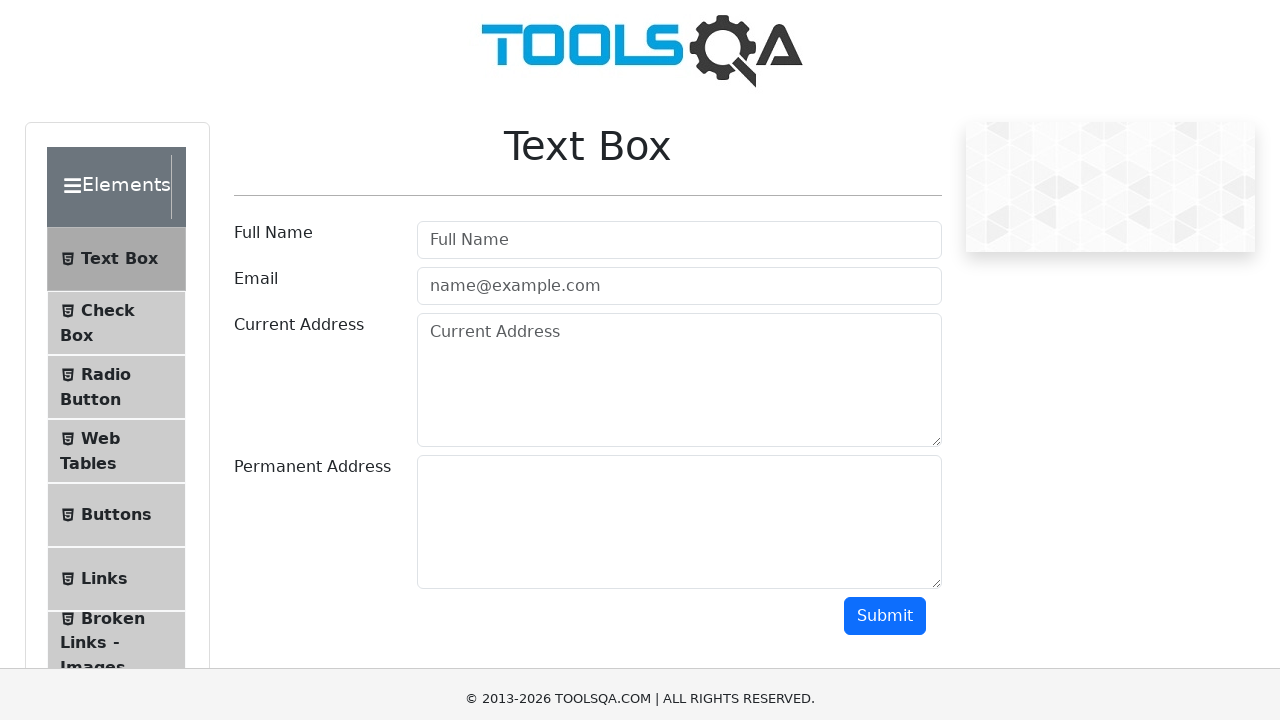

Waited 1 second after scrolling down (iteration 1/10)
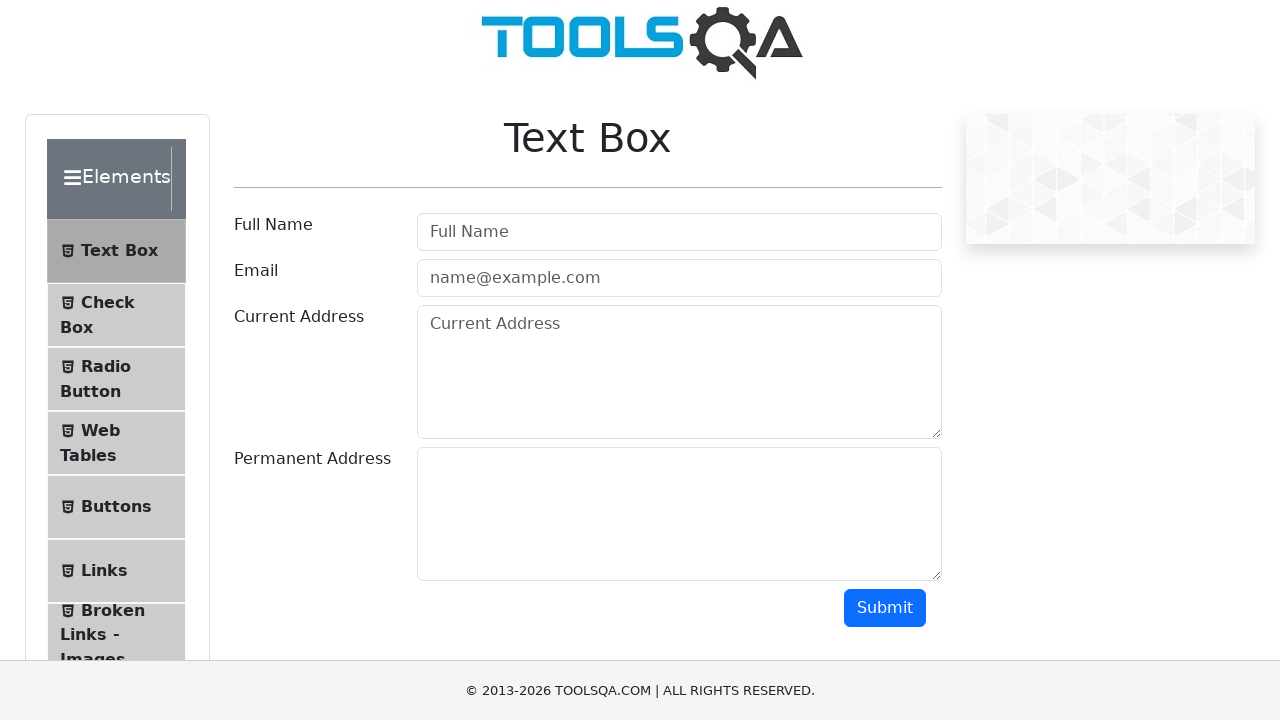

Scrolled down incrementally (iteration 2/10)
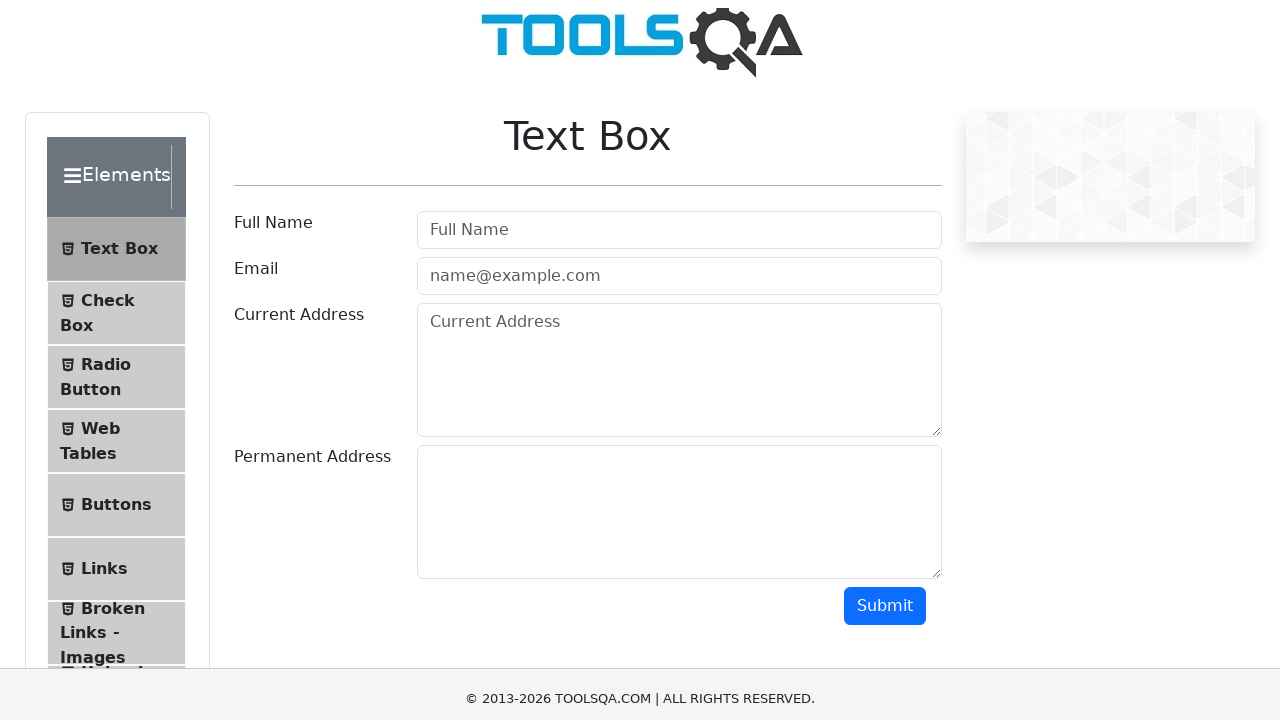

Waited 1 second after scrolling down (iteration 2/10)
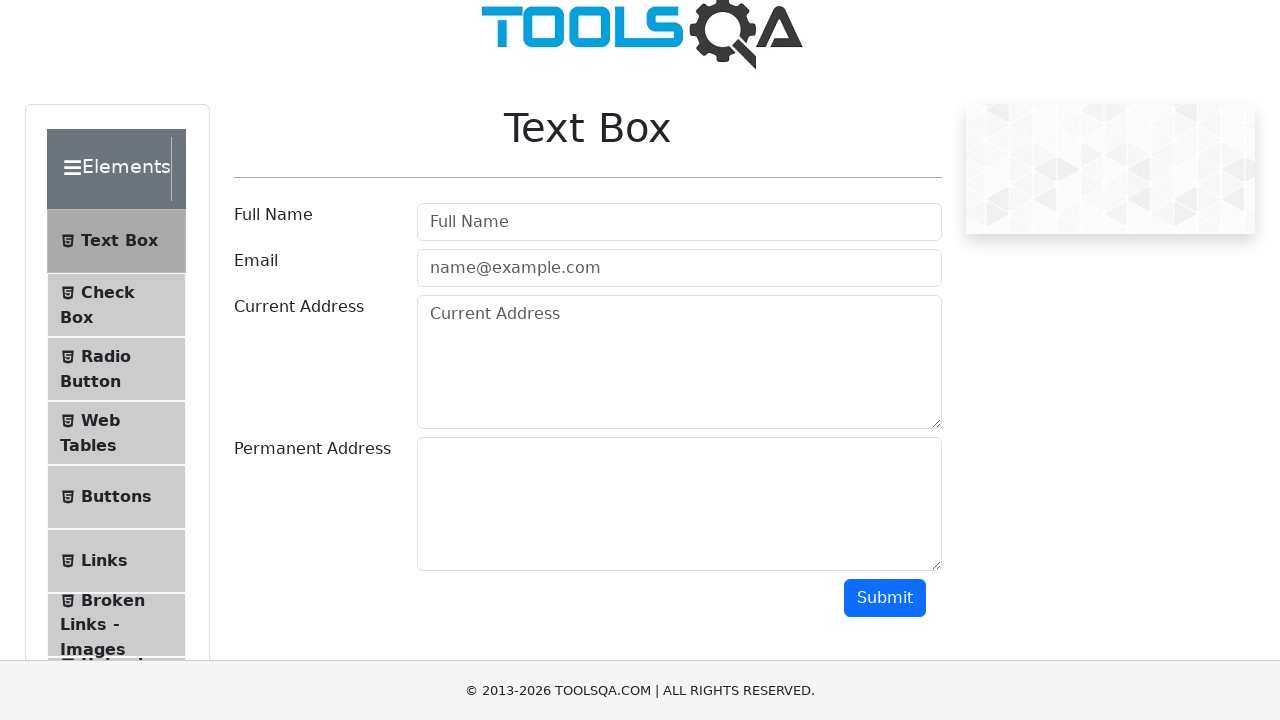

Scrolled down incrementally (iteration 3/10)
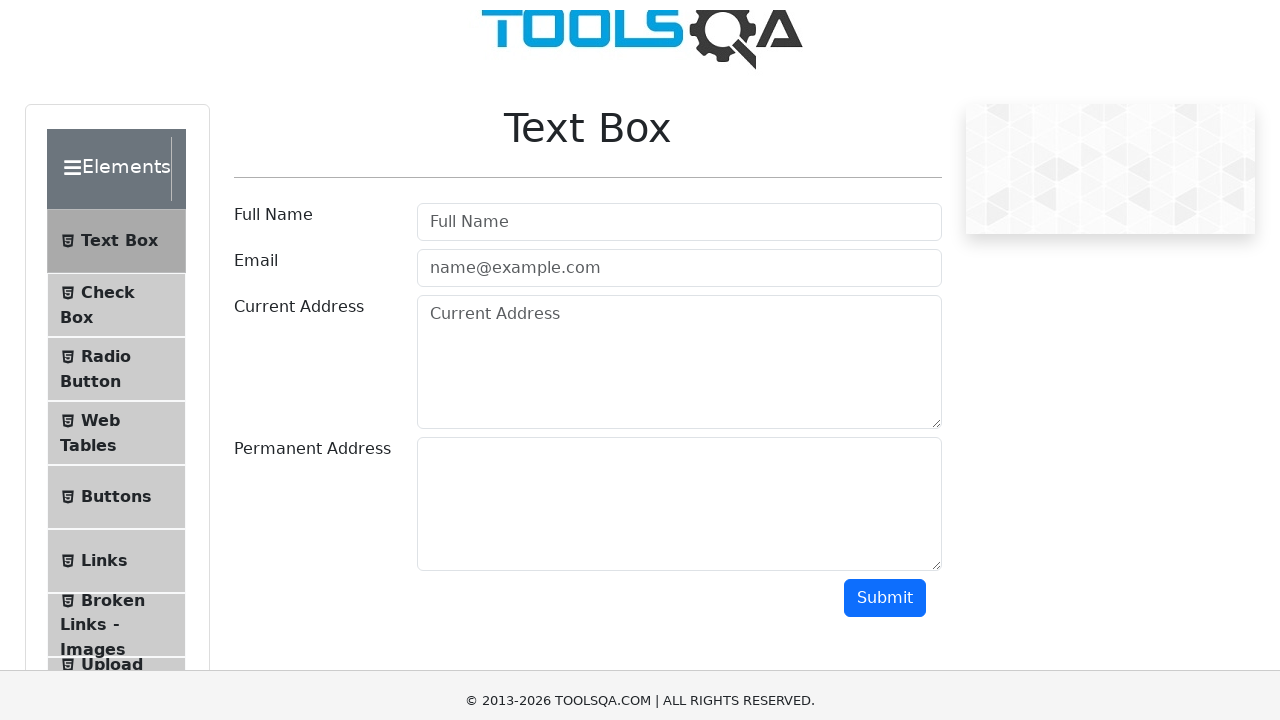

Waited 1 second after scrolling down (iteration 3/10)
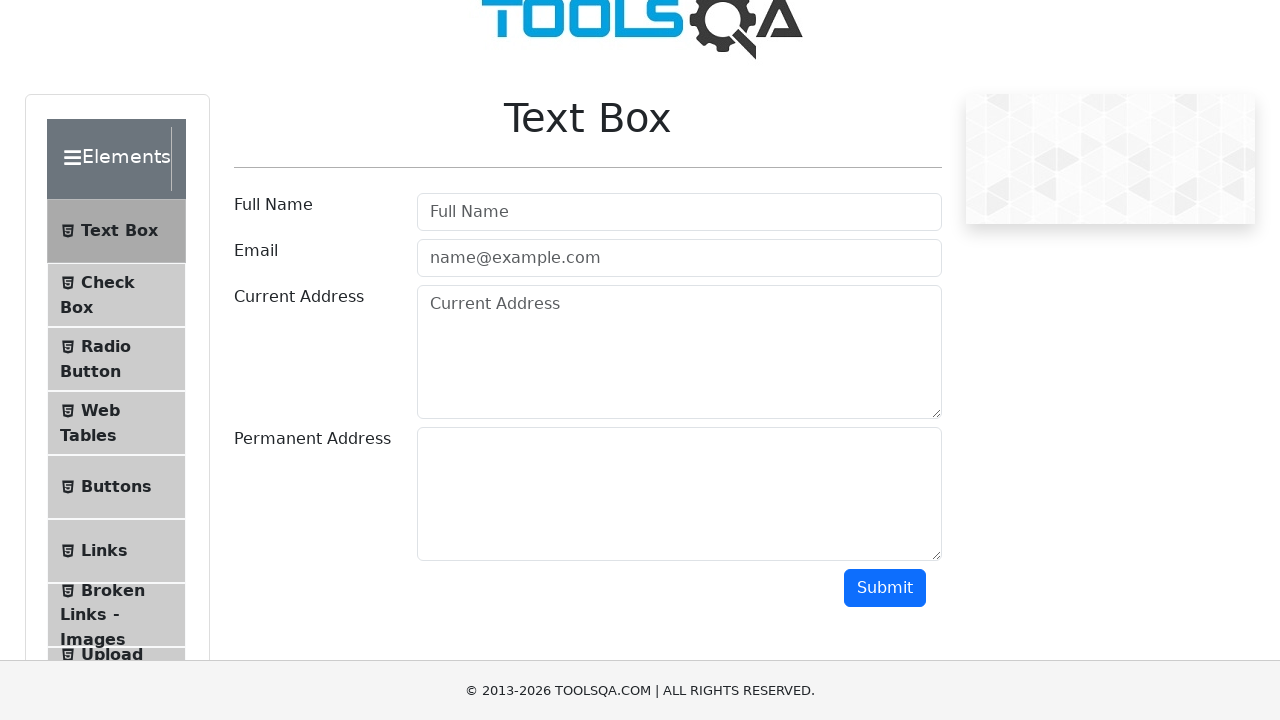

Scrolled down incrementally (iteration 4/10)
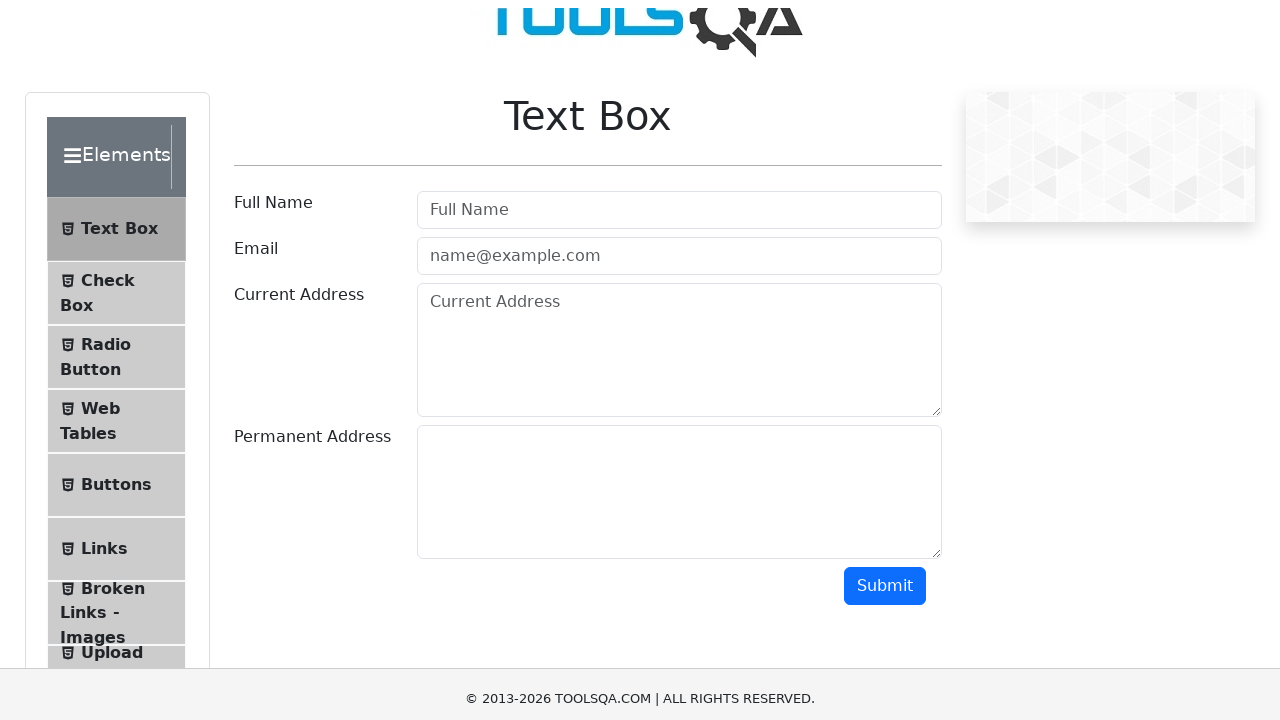

Waited 1 second after scrolling down (iteration 4/10)
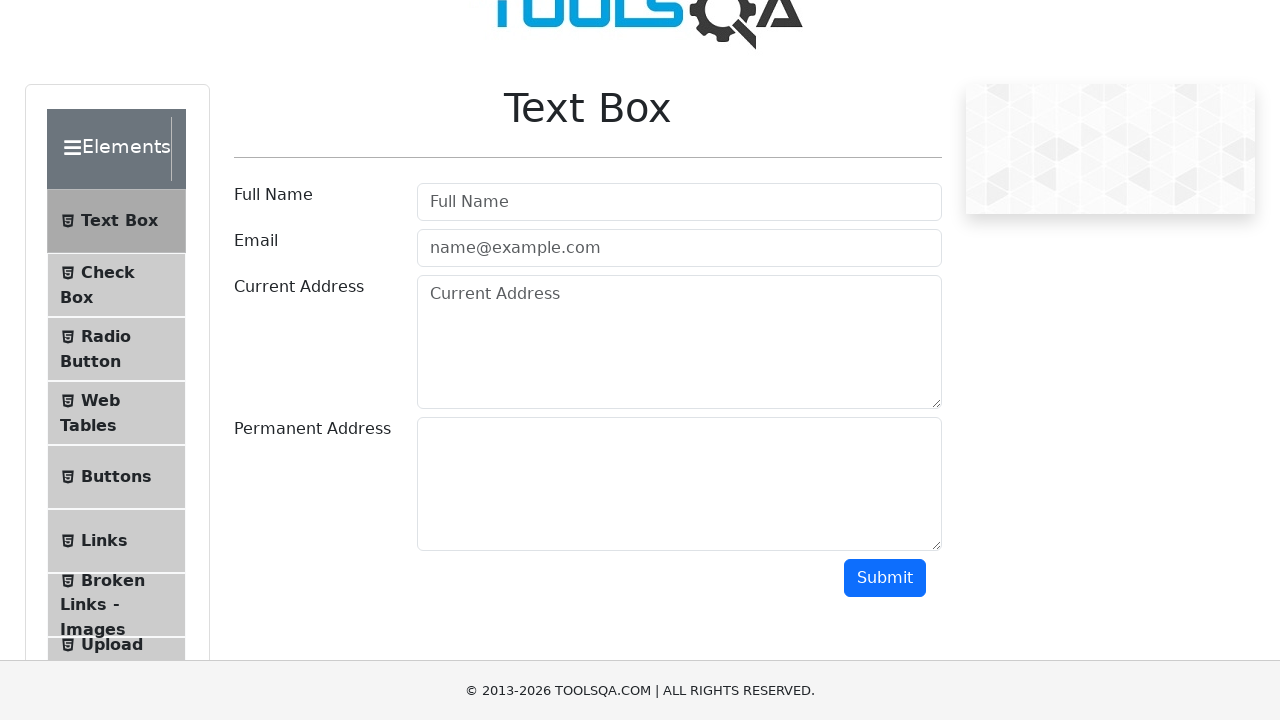

Scrolled down incrementally (iteration 5/10)
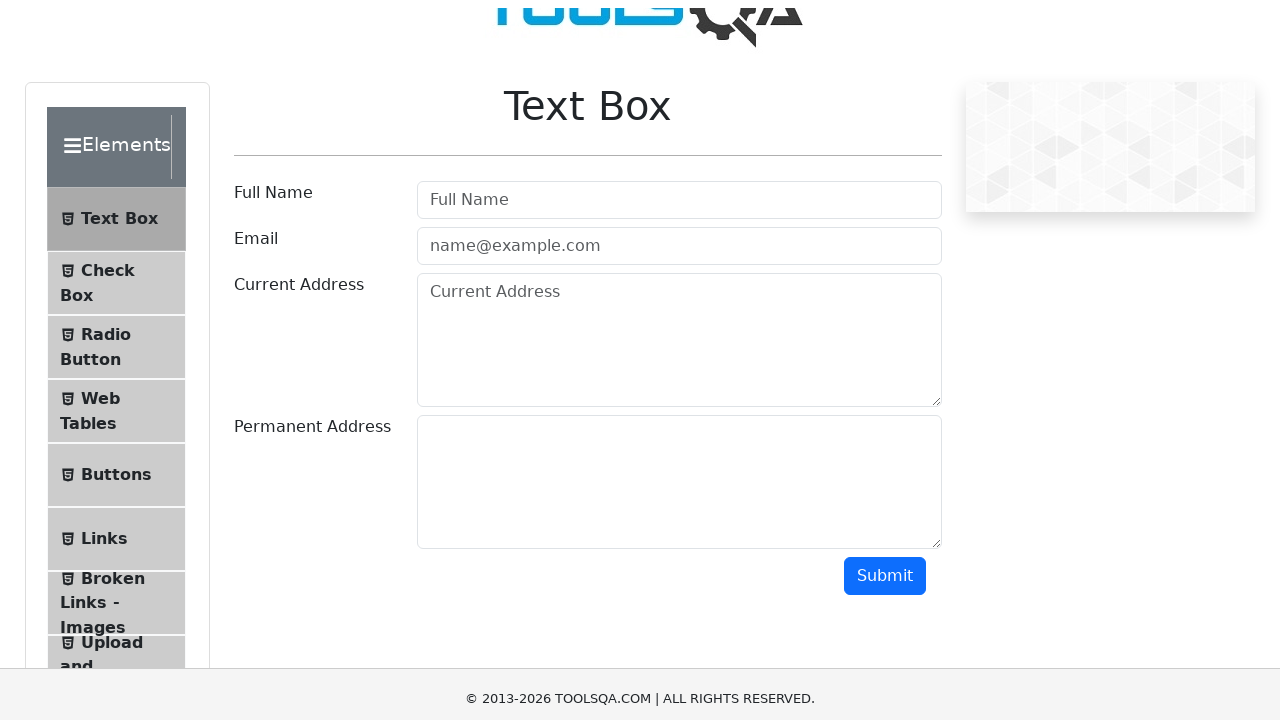

Waited 1 second after scrolling down (iteration 5/10)
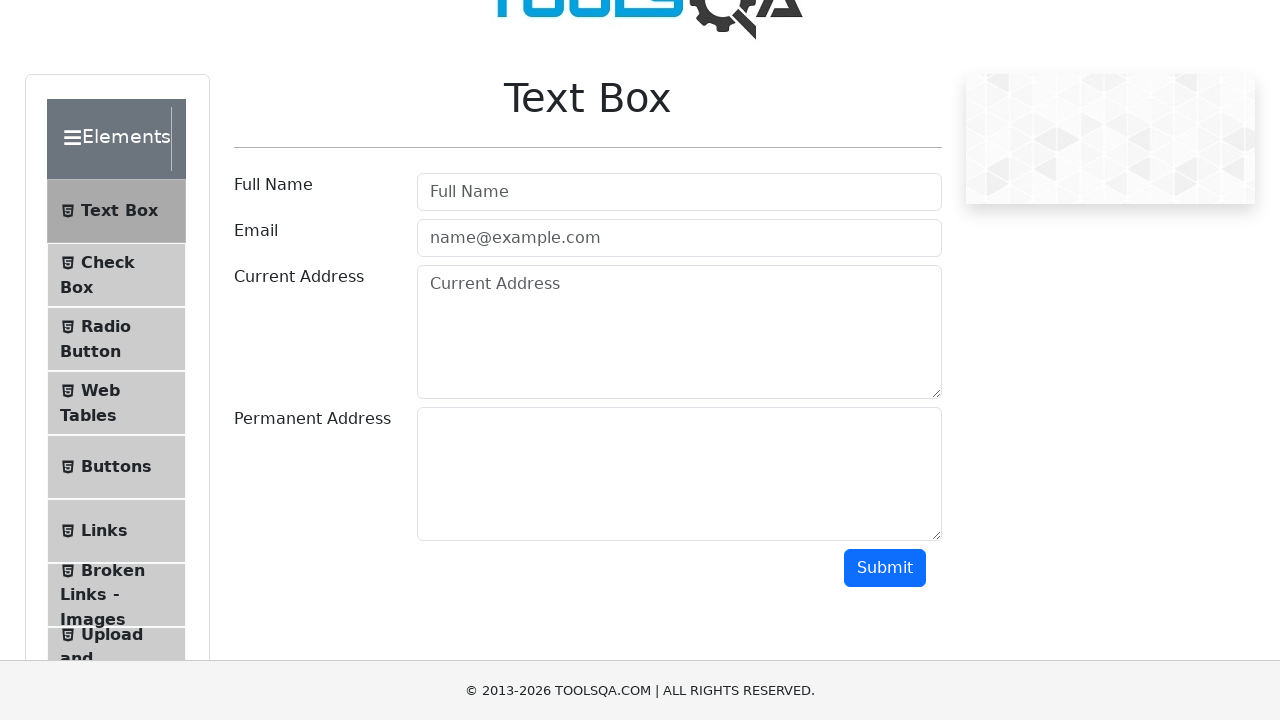

Scrolled down incrementally (iteration 6/10)
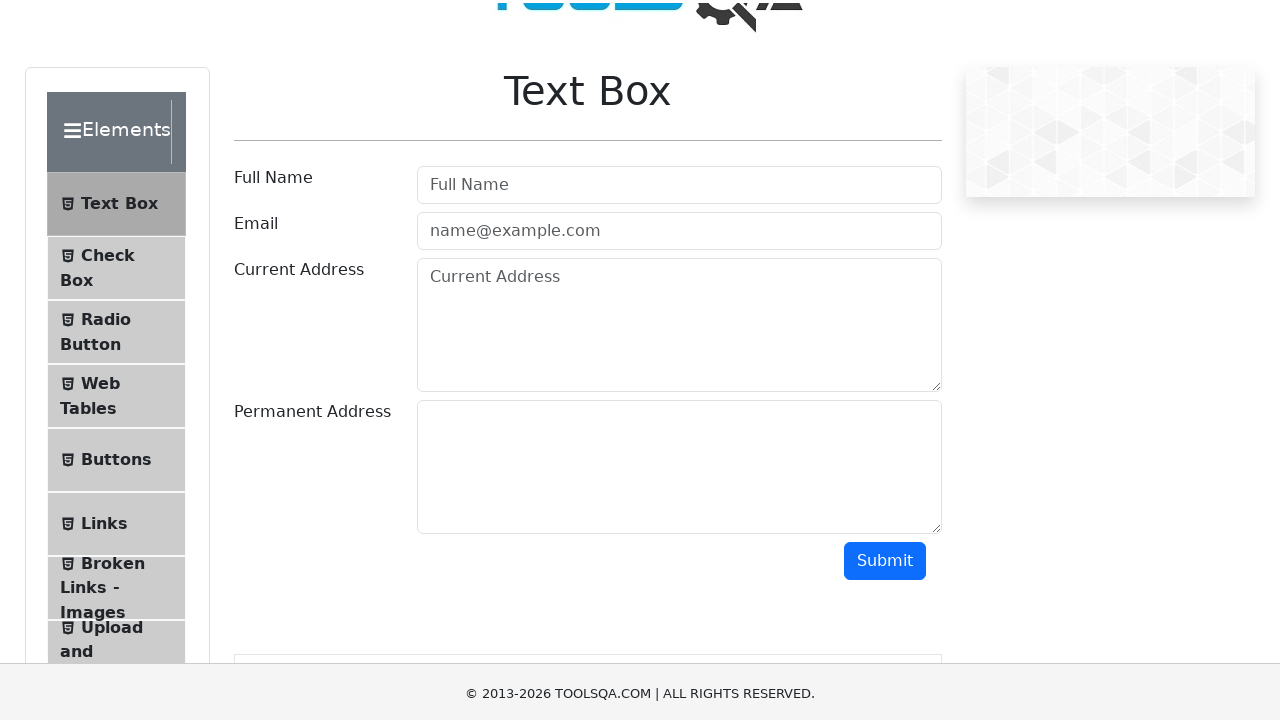

Waited 1 second after scrolling down (iteration 6/10)
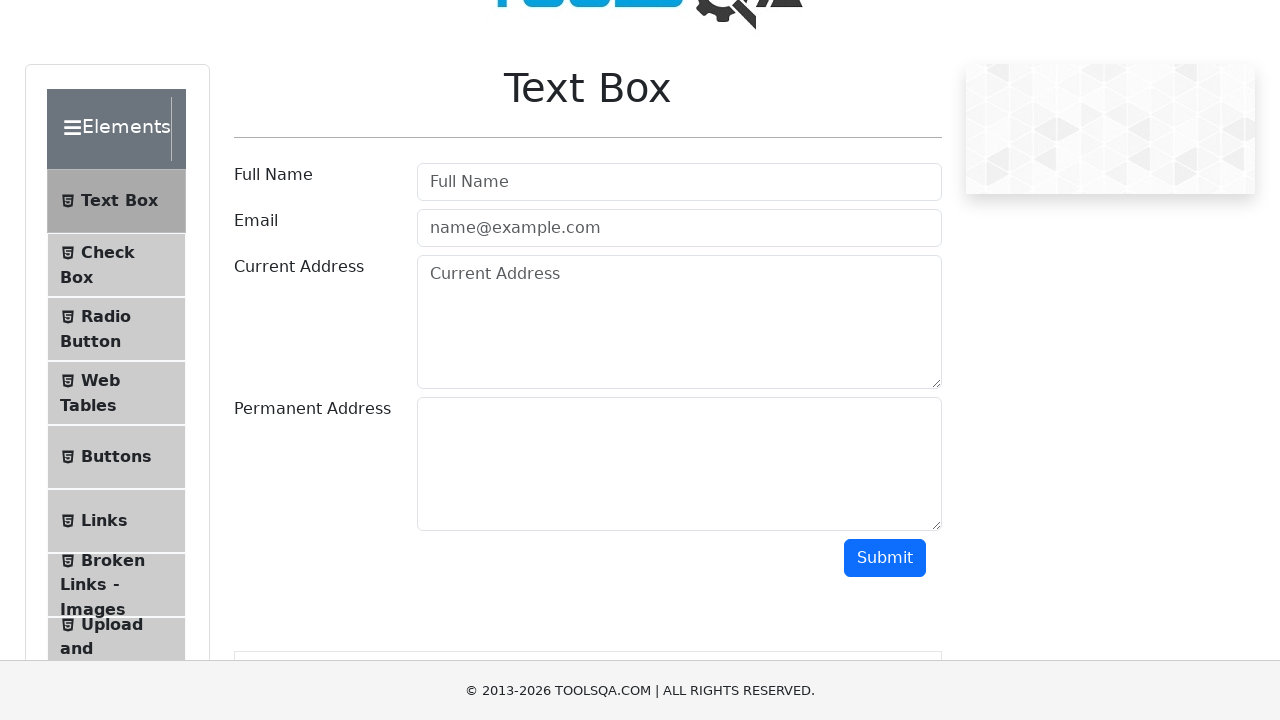

Scrolled down incrementally (iteration 7/10)
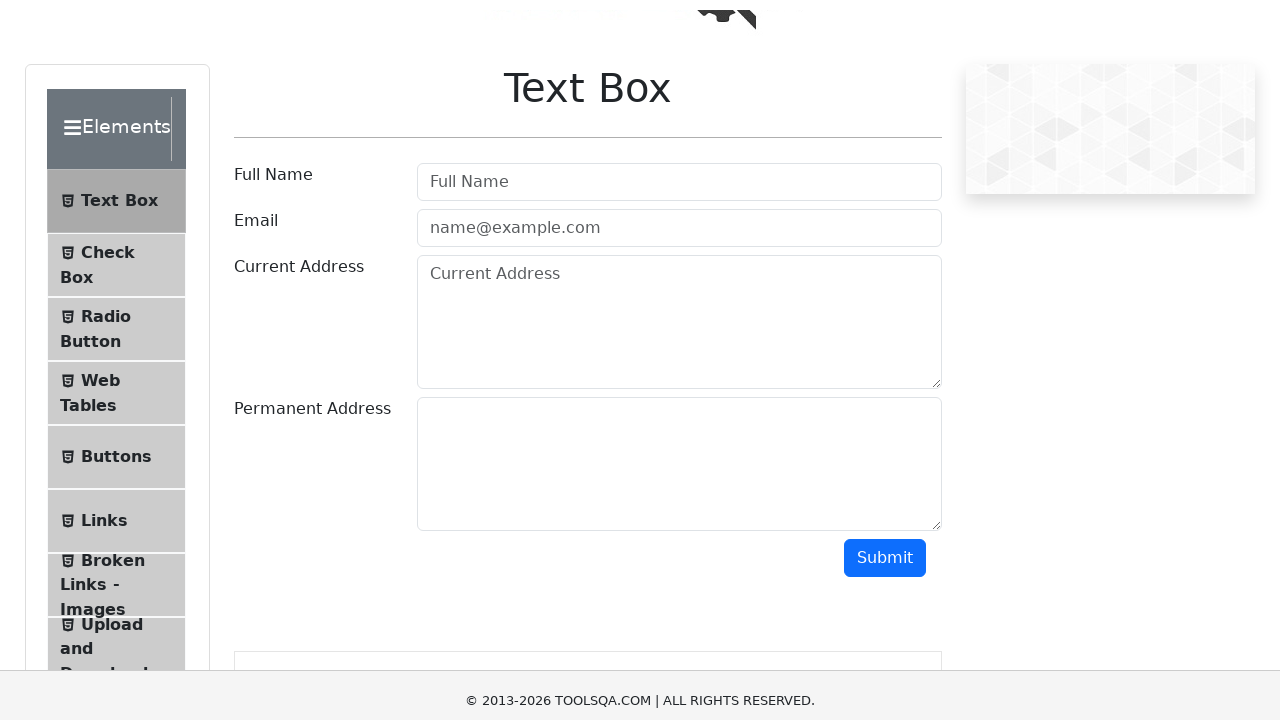

Waited 1 second after scrolling down (iteration 7/10)
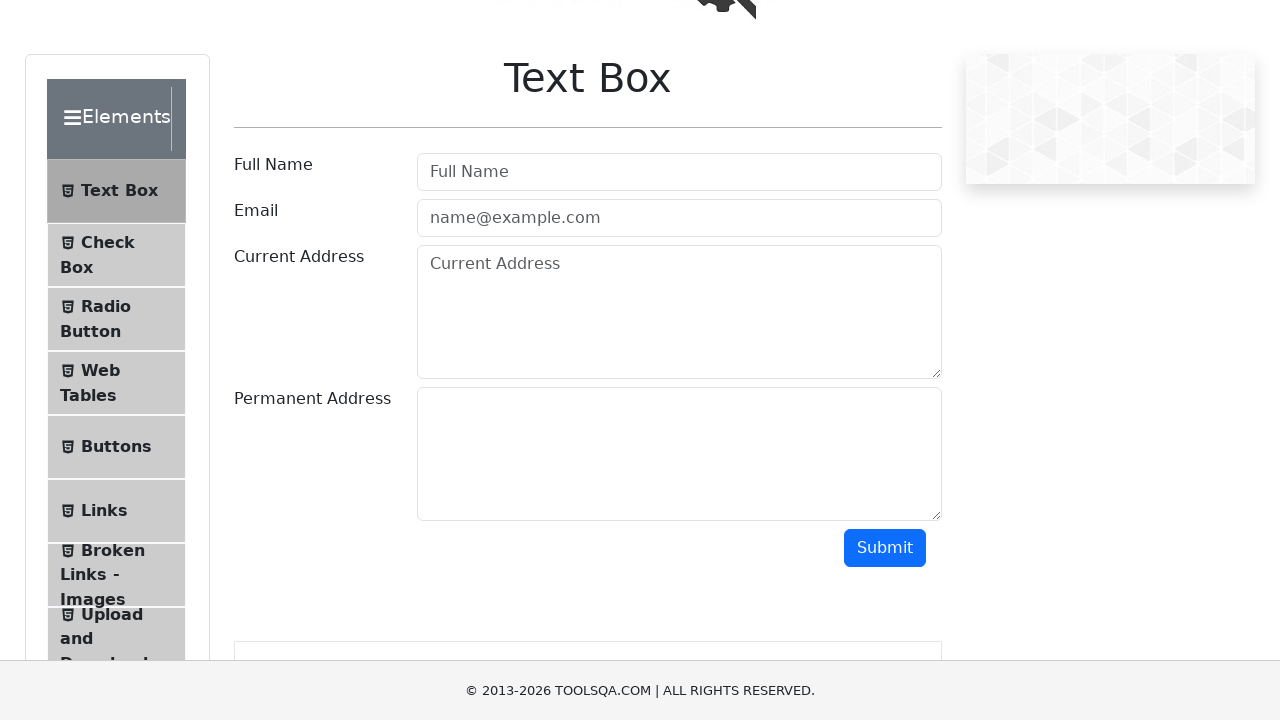

Scrolled down incrementally (iteration 8/10)
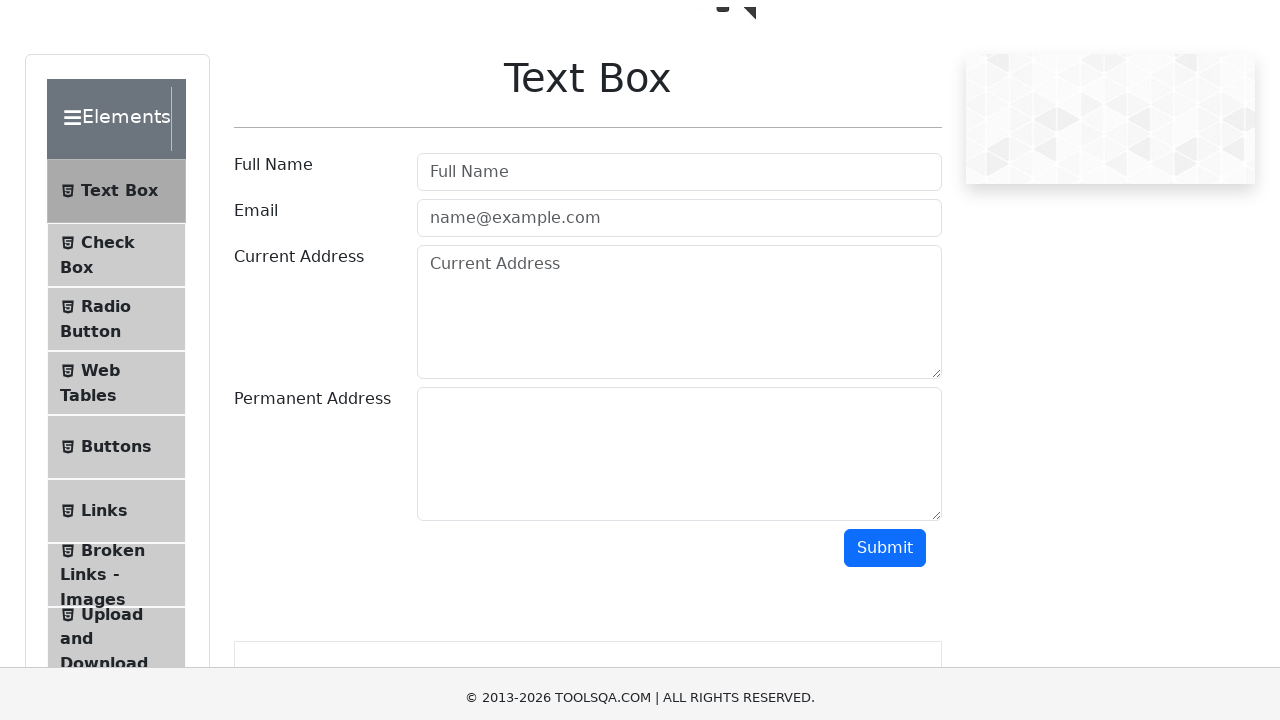

Waited 1 second after scrolling down (iteration 8/10)
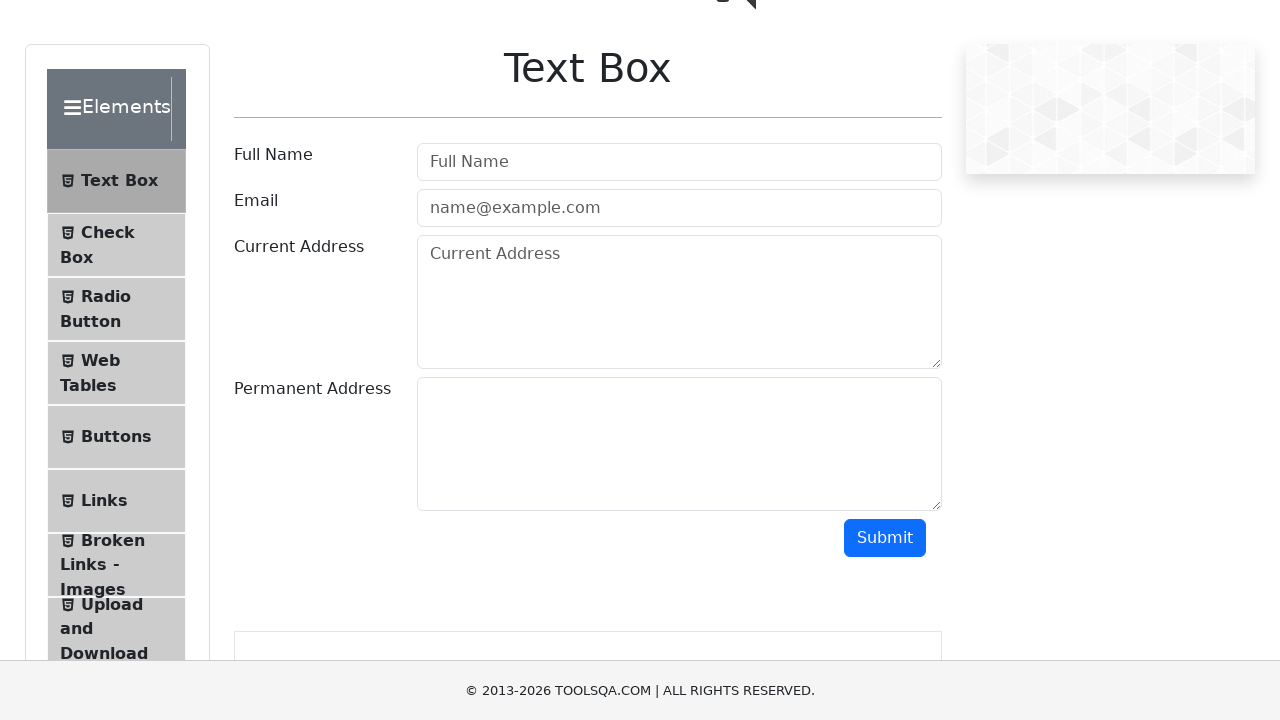

Scrolled down incrementally (iteration 9/10)
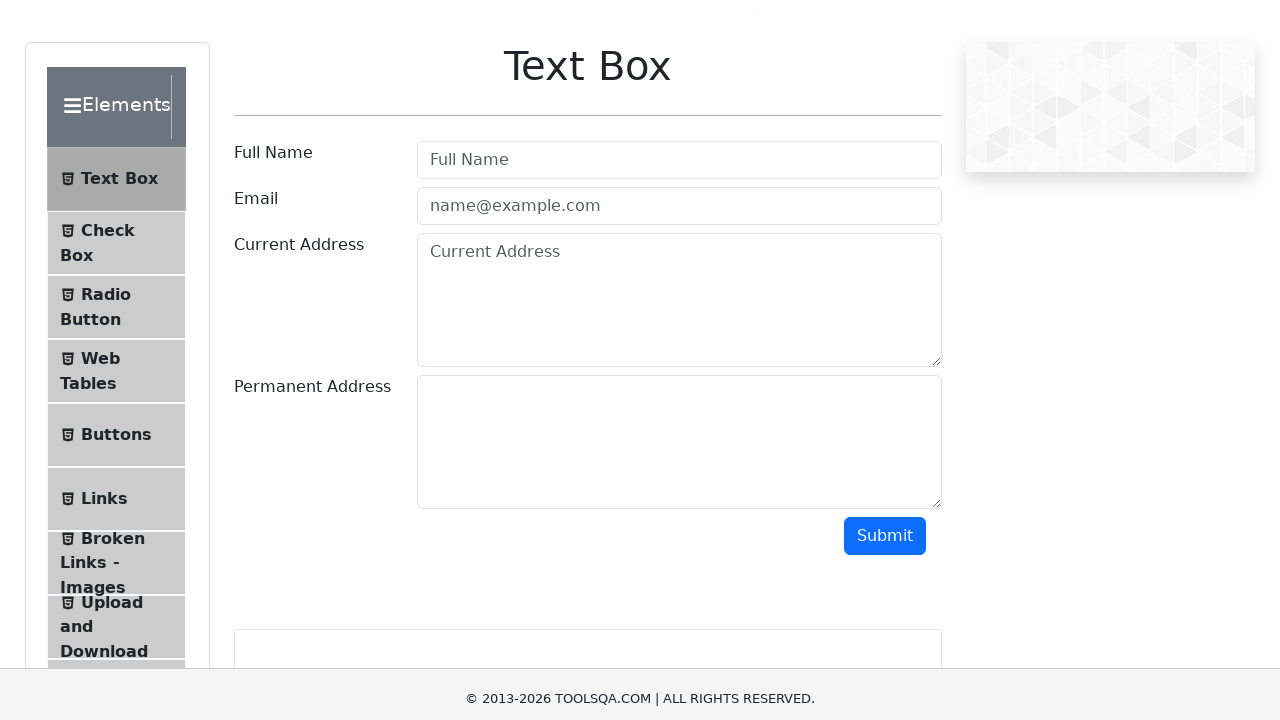

Waited 1 second after scrolling down (iteration 9/10)
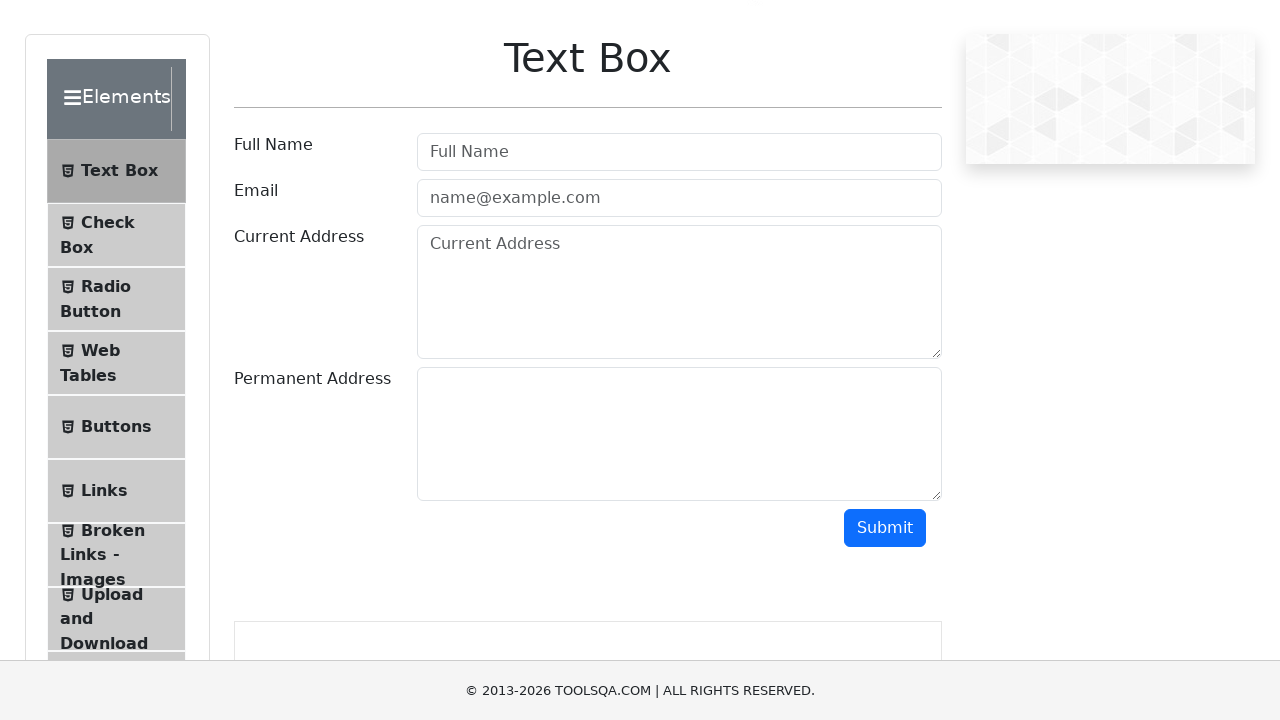

Scrolled down incrementally (iteration 10/10)
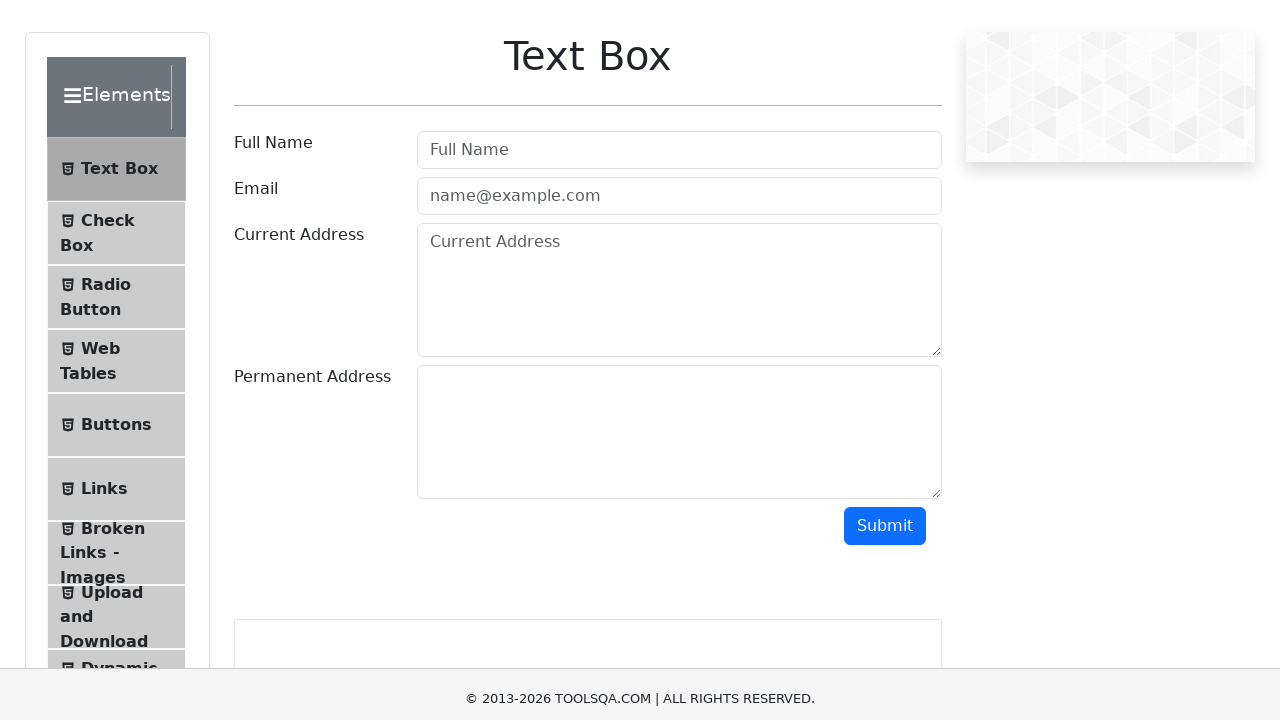

Waited 1 second after scrolling down (iteration 10/10)
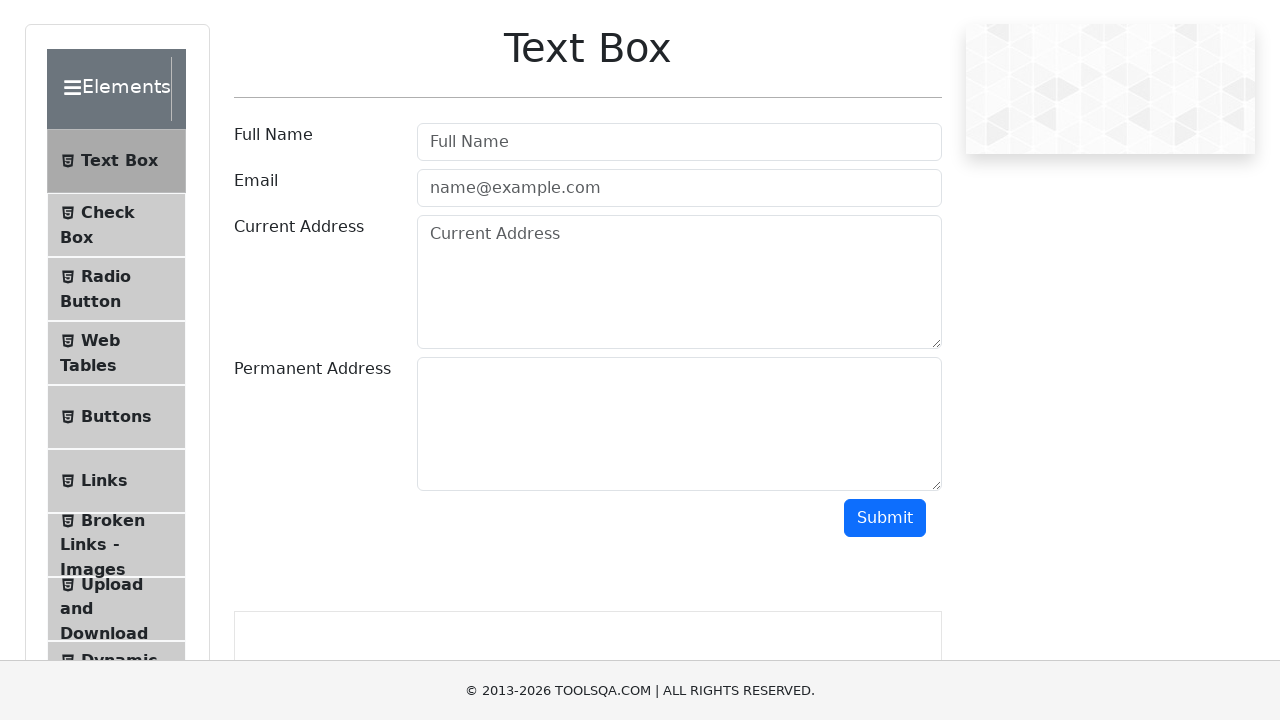

Scrolled up incrementally (iteration 1/10)
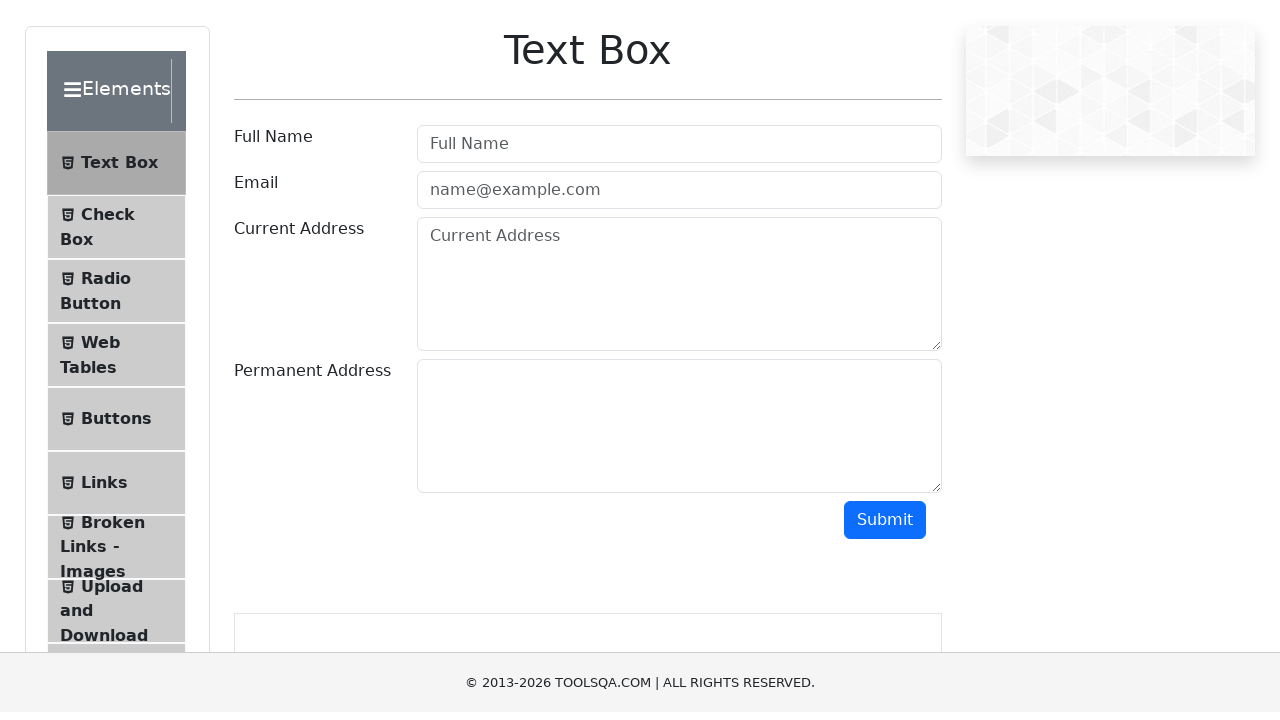

Waited 1 second after scrolling up (iteration 1/10)
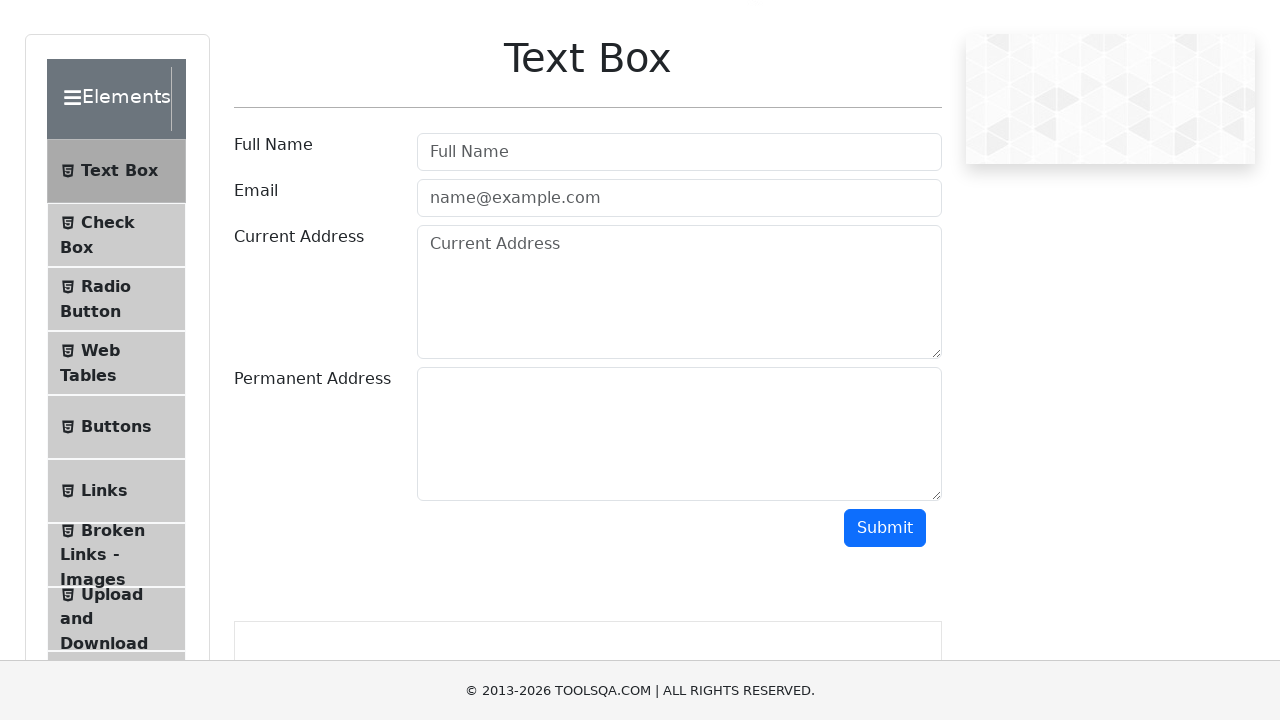

Scrolled up incrementally (iteration 2/10)
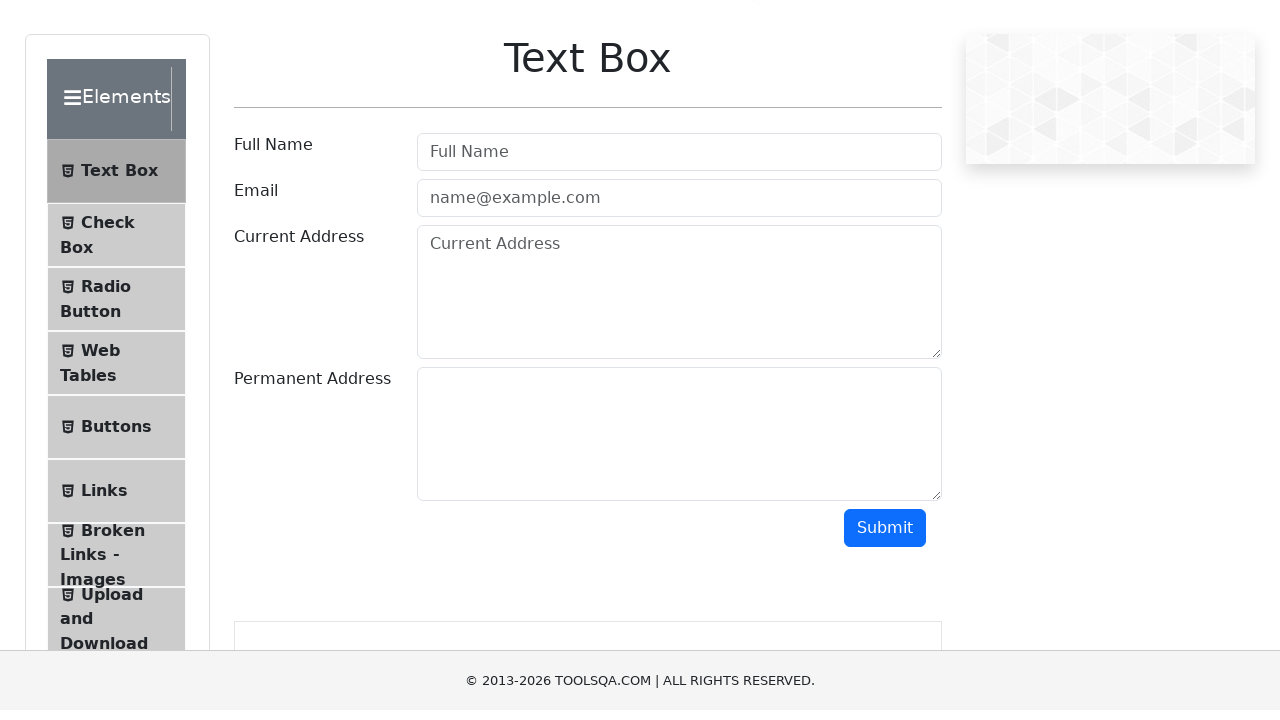

Waited 1 second after scrolling up (iteration 2/10)
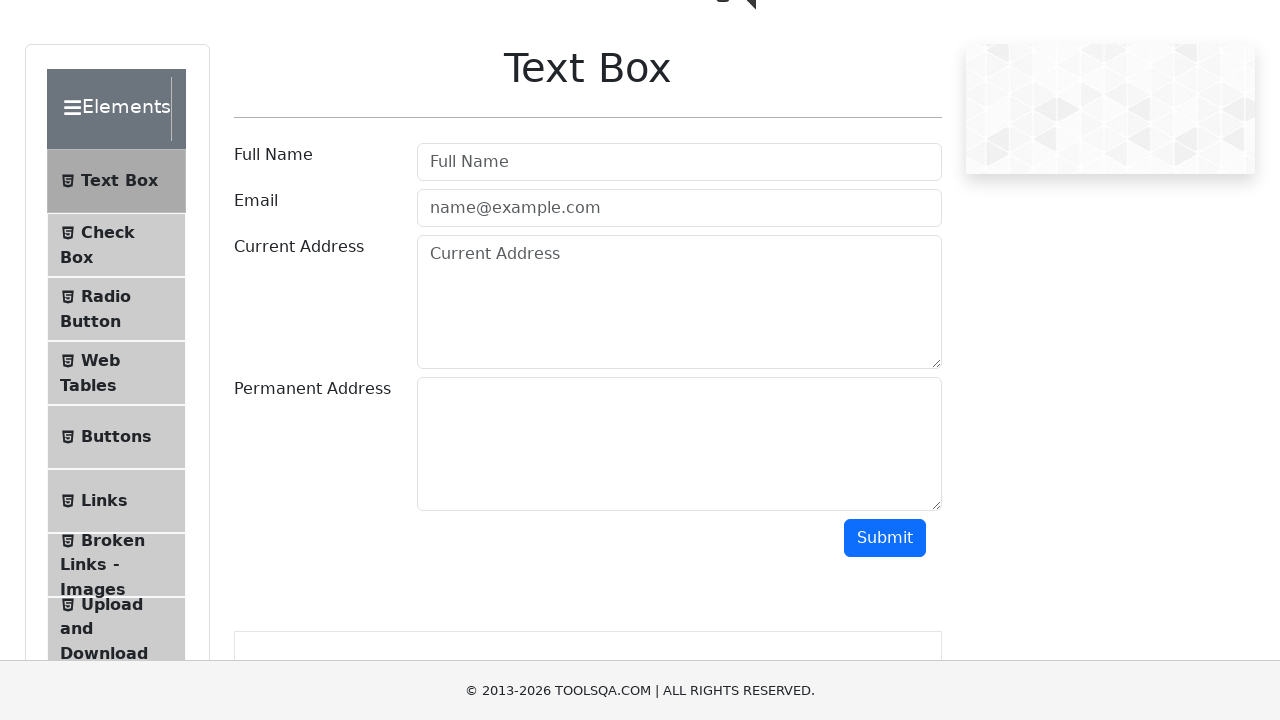

Scrolled up incrementally (iteration 3/10)
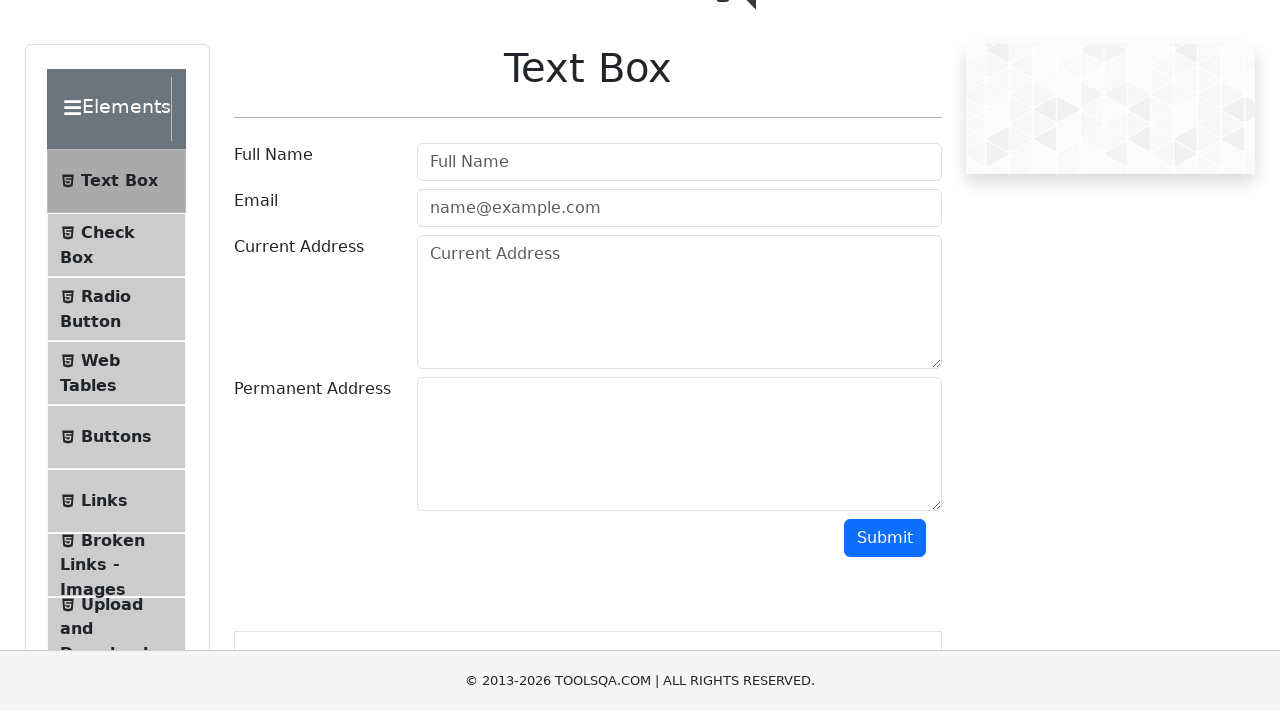

Waited 1 second after scrolling up (iteration 3/10)
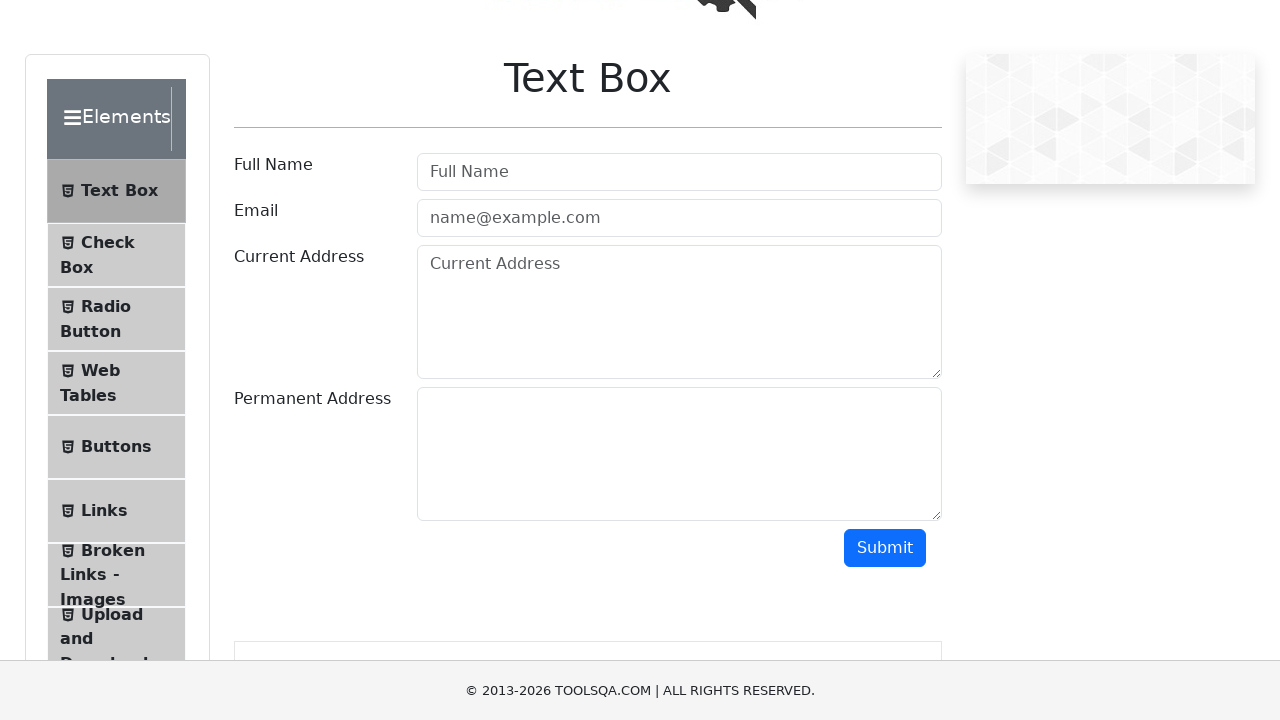

Scrolled up incrementally (iteration 4/10)
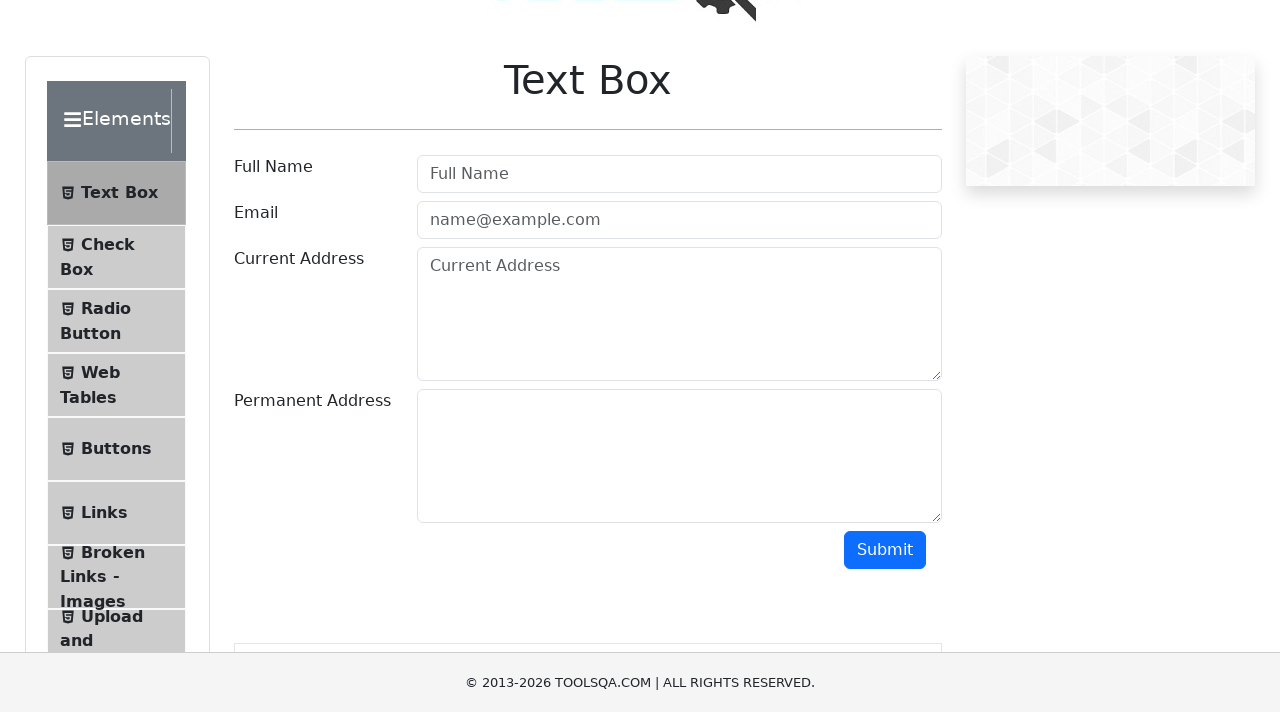

Waited 1 second after scrolling up (iteration 4/10)
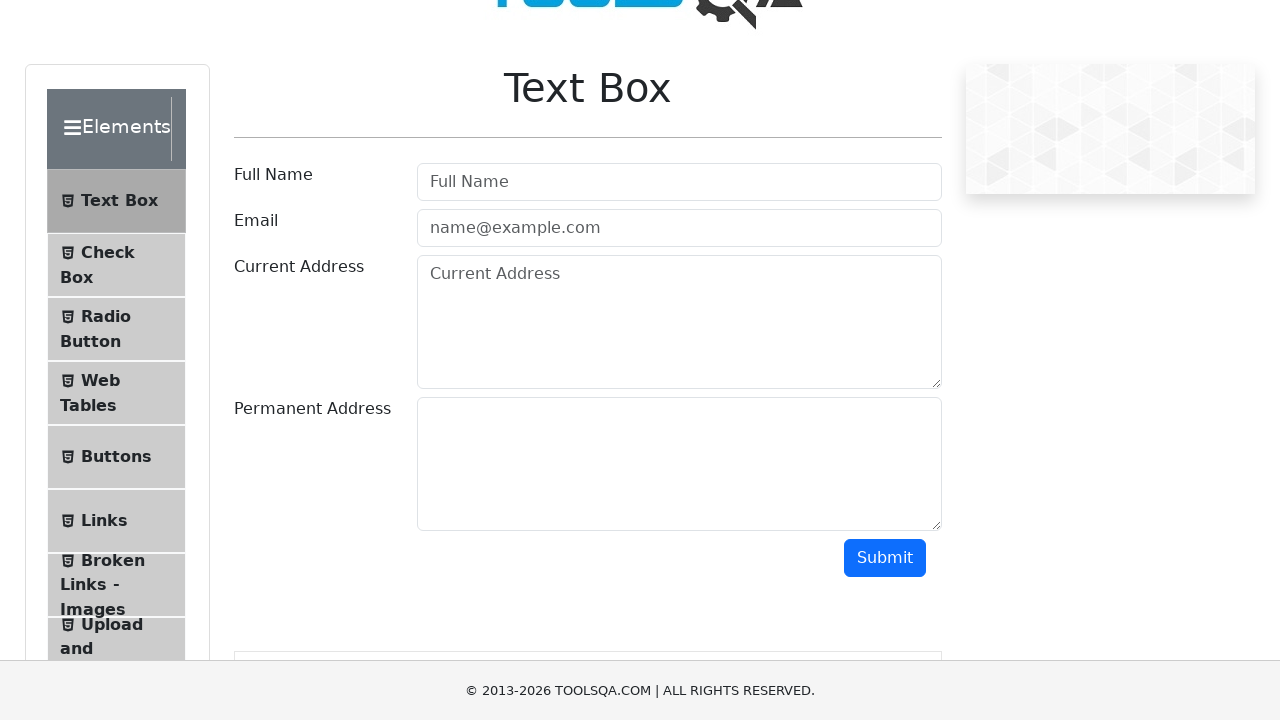

Scrolled up incrementally (iteration 5/10)
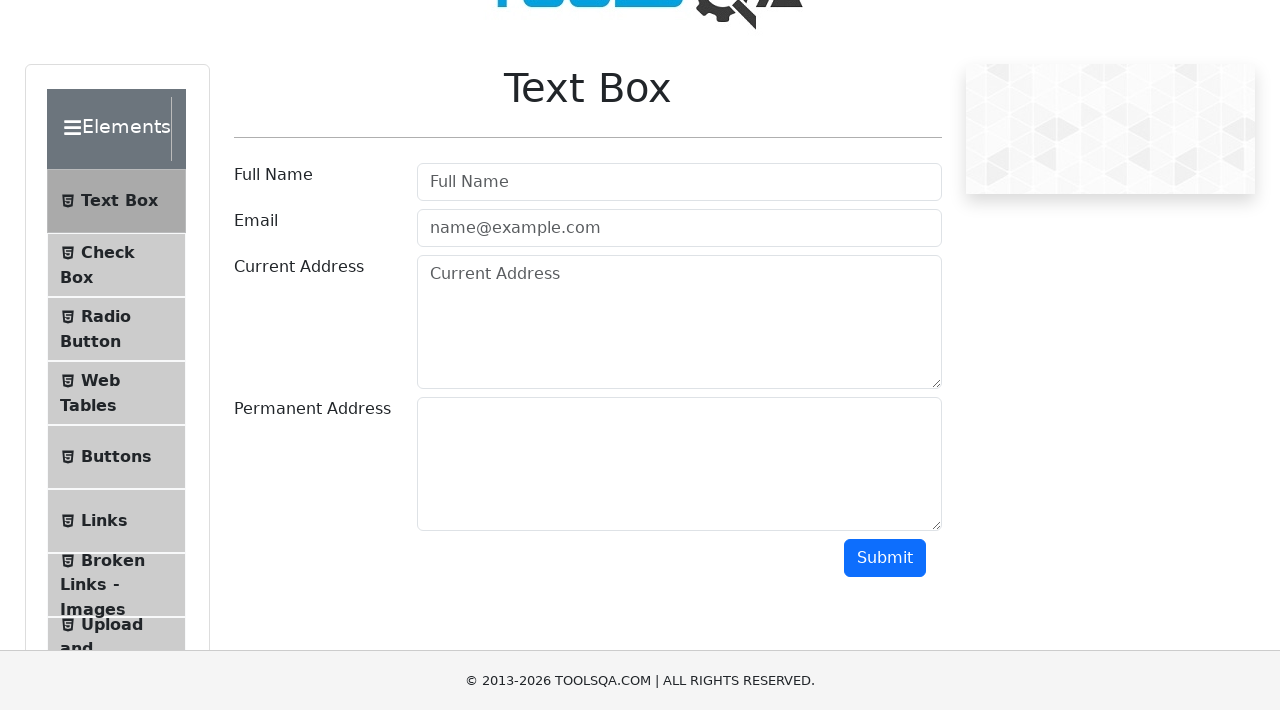

Waited 1 second after scrolling up (iteration 5/10)
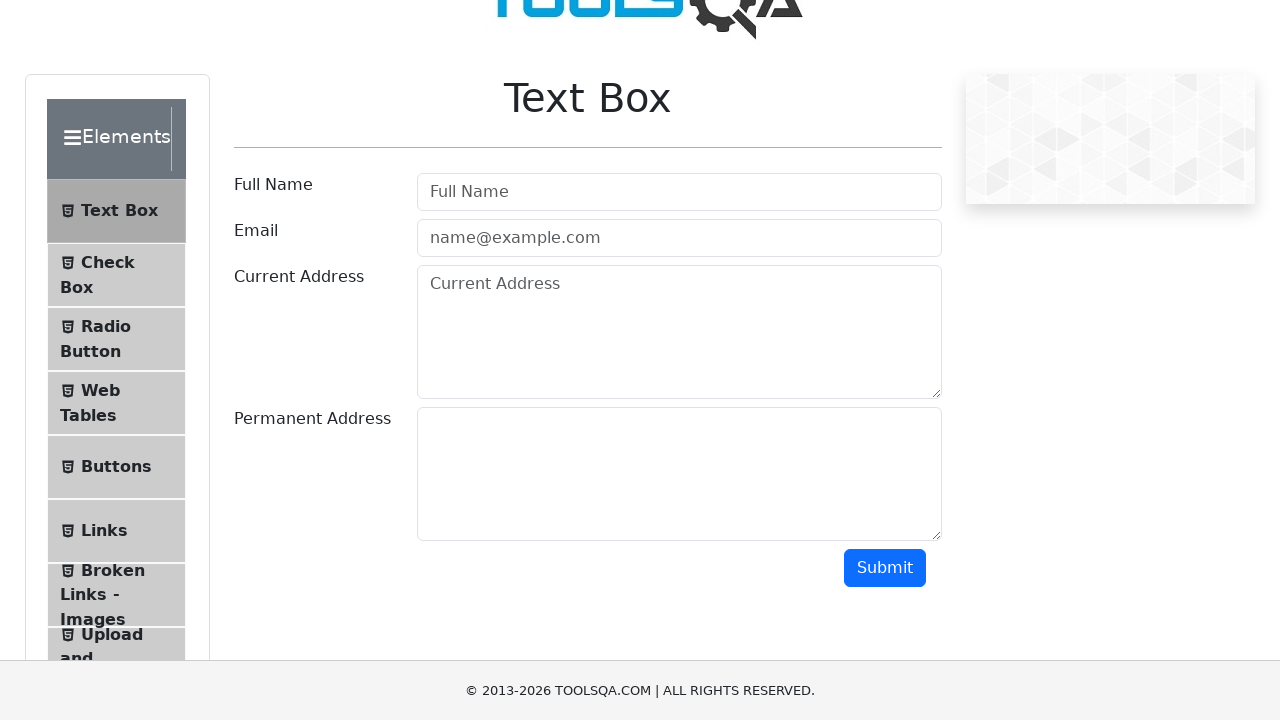

Scrolled up incrementally (iteration 6/10)
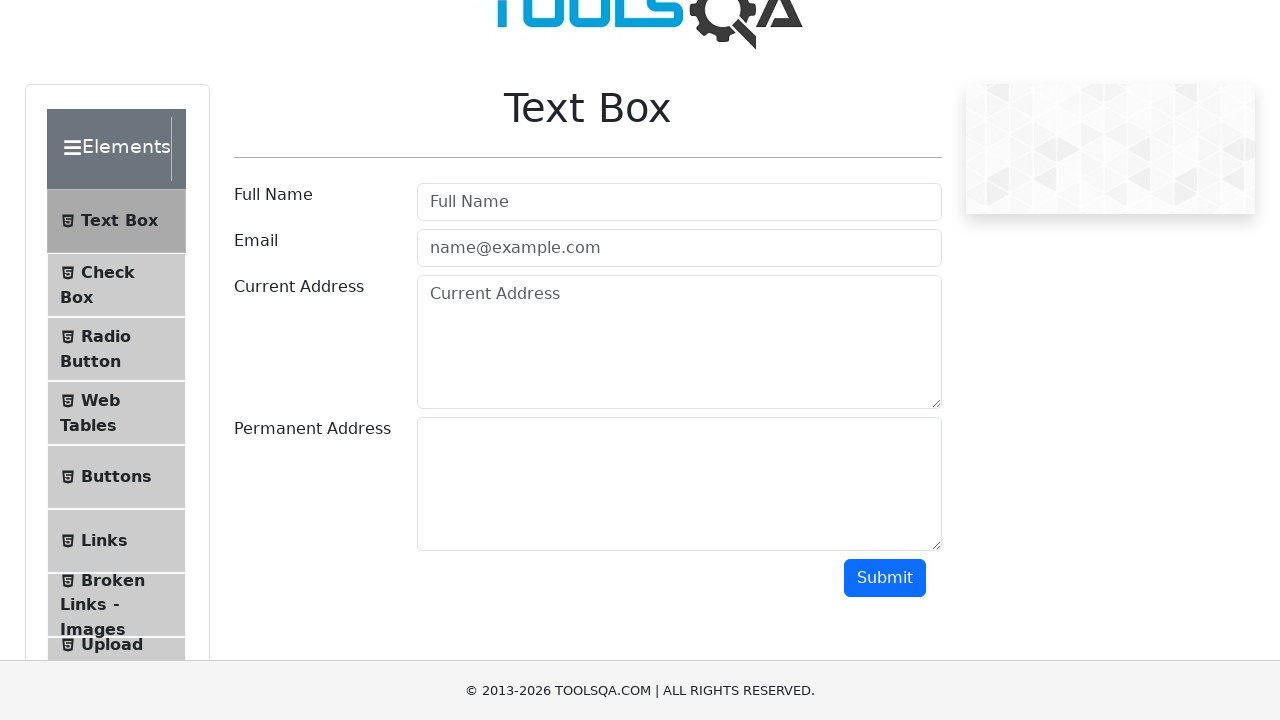

Waited 1 second after scrolling up (iteration 6/10)
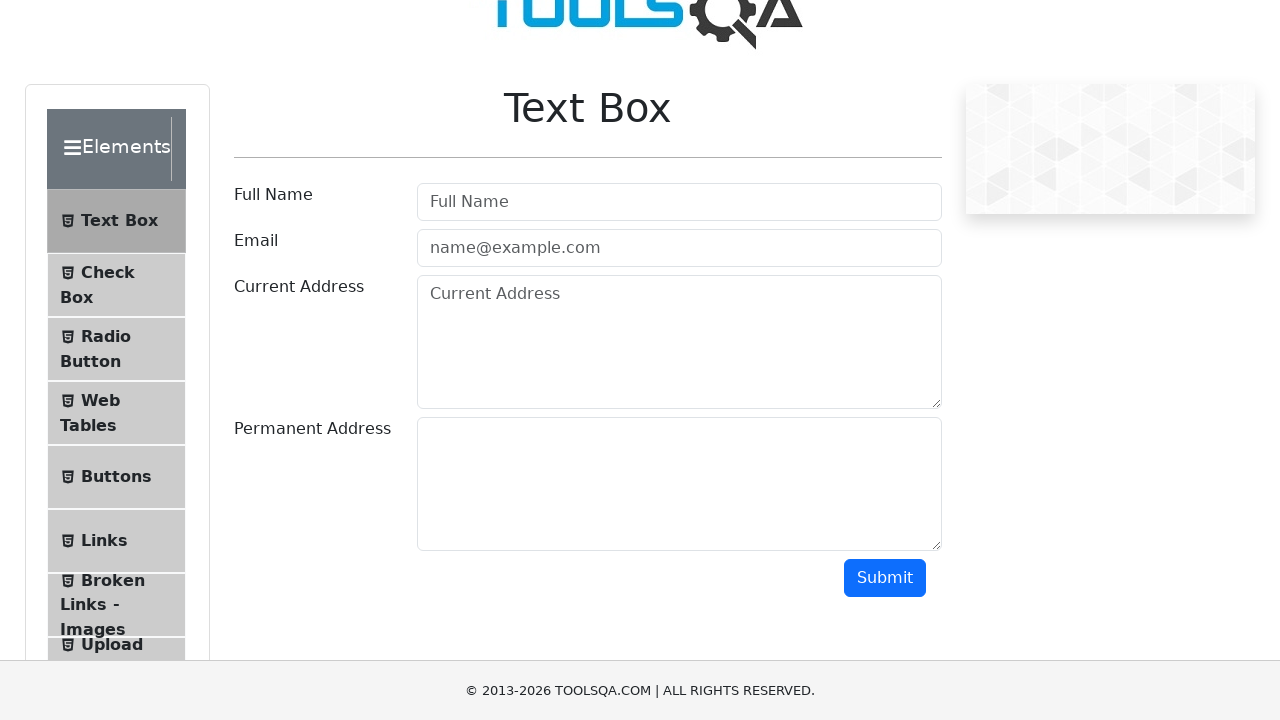

Scrolled up incrementally (iteration 7/10)
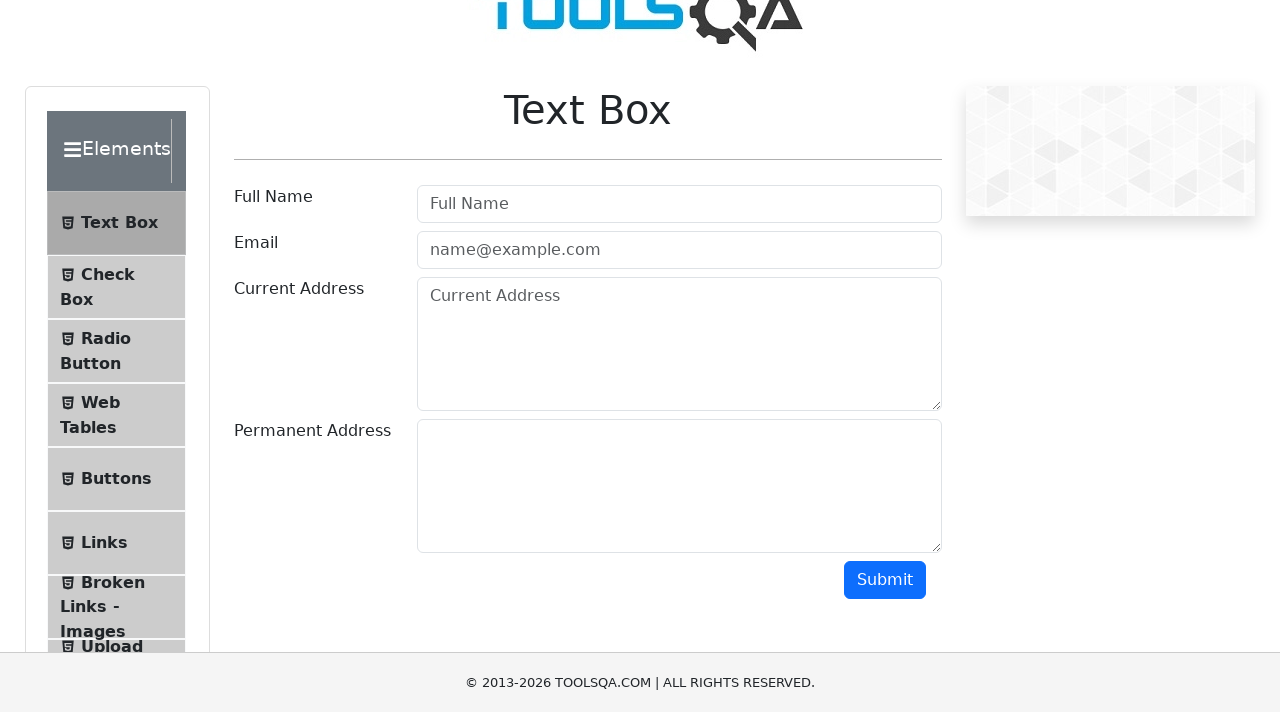

Waited 1 second after scrolling up (iteration 7/10)
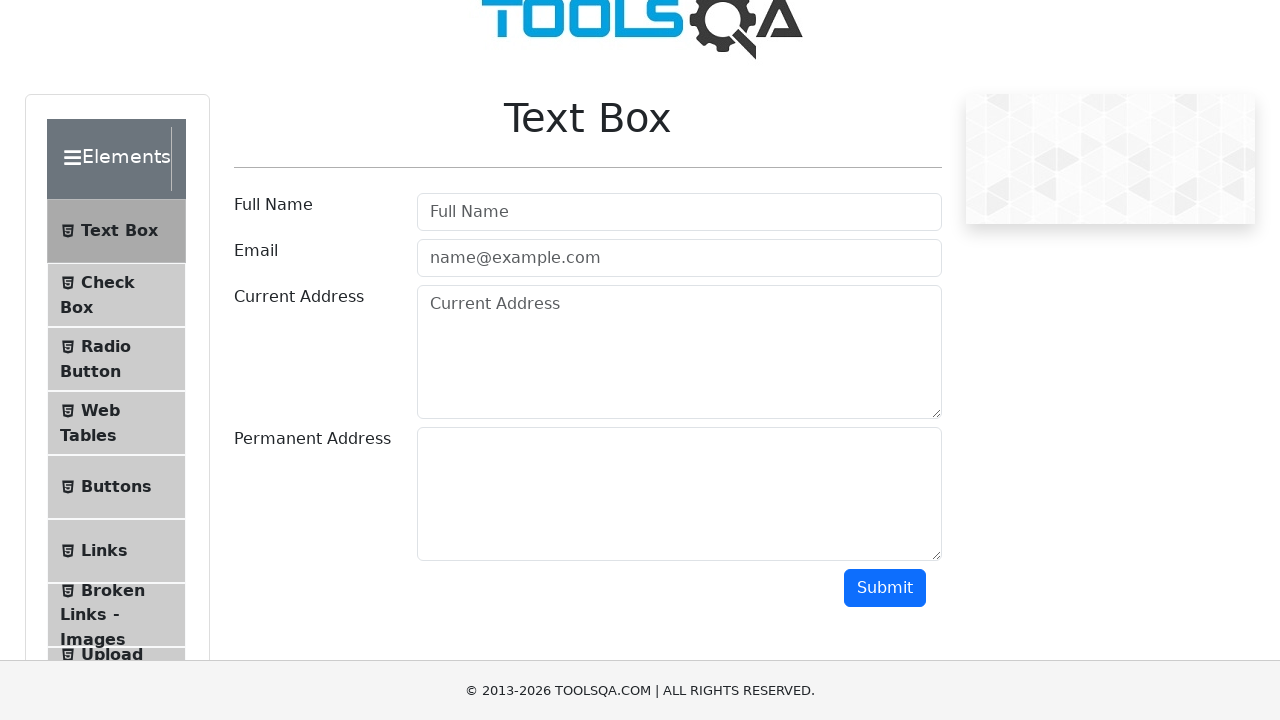

Scrolled up incrementally (iteration 8/10)
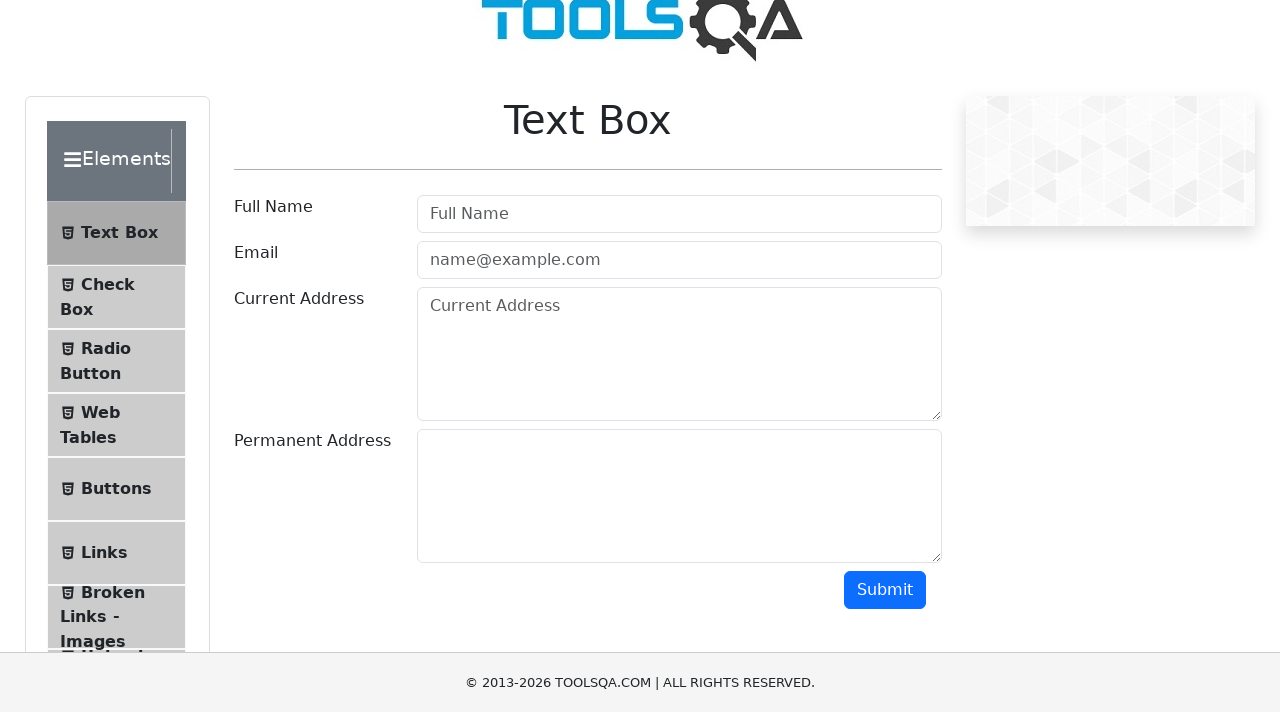

Waited 1 second after scrolling up (iteration 8/10)
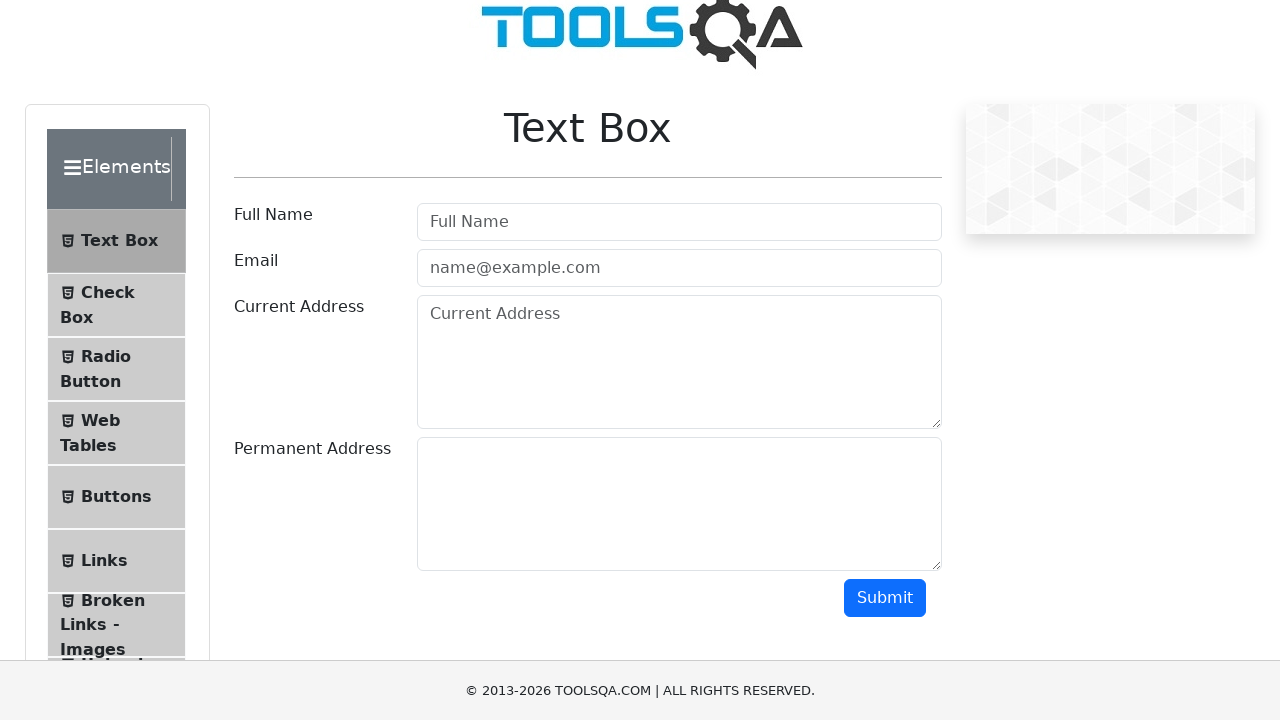

Scrolled up incrementally (iteration 9/10)
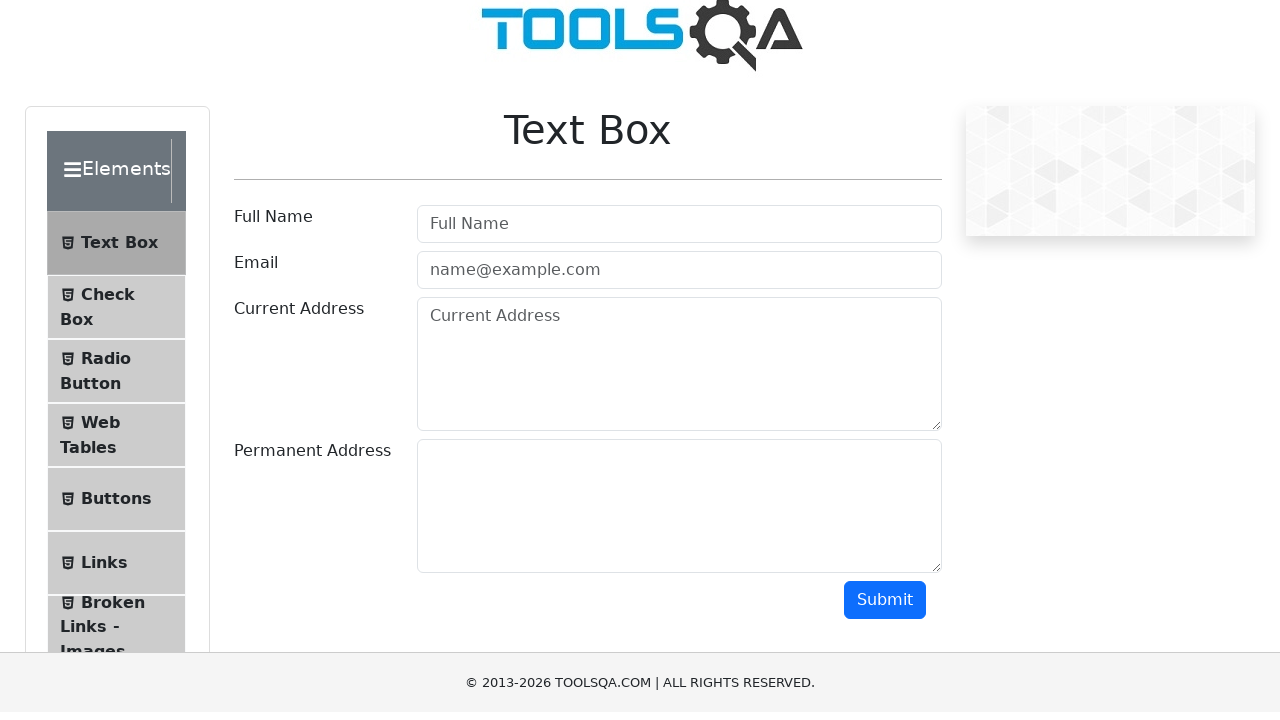

Waited 1 second after scrolling up (iteration 9/10)
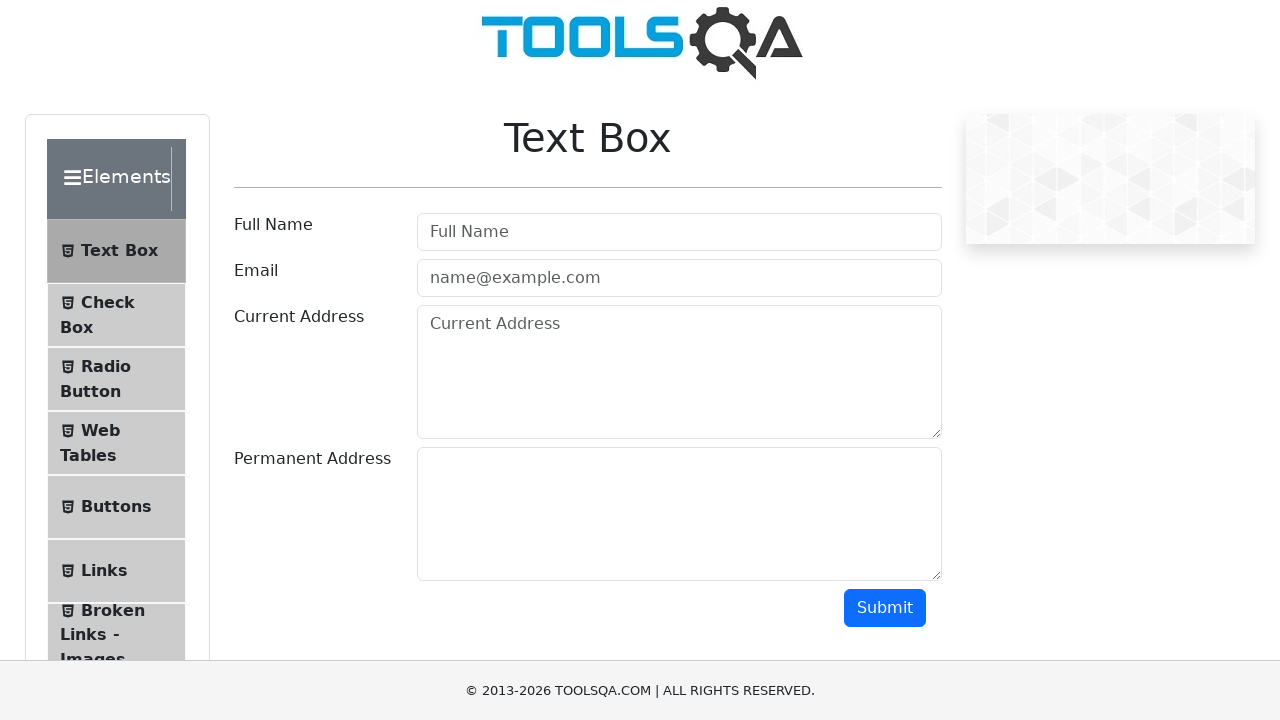

Scrolled up incrementally (iteration 10/10)
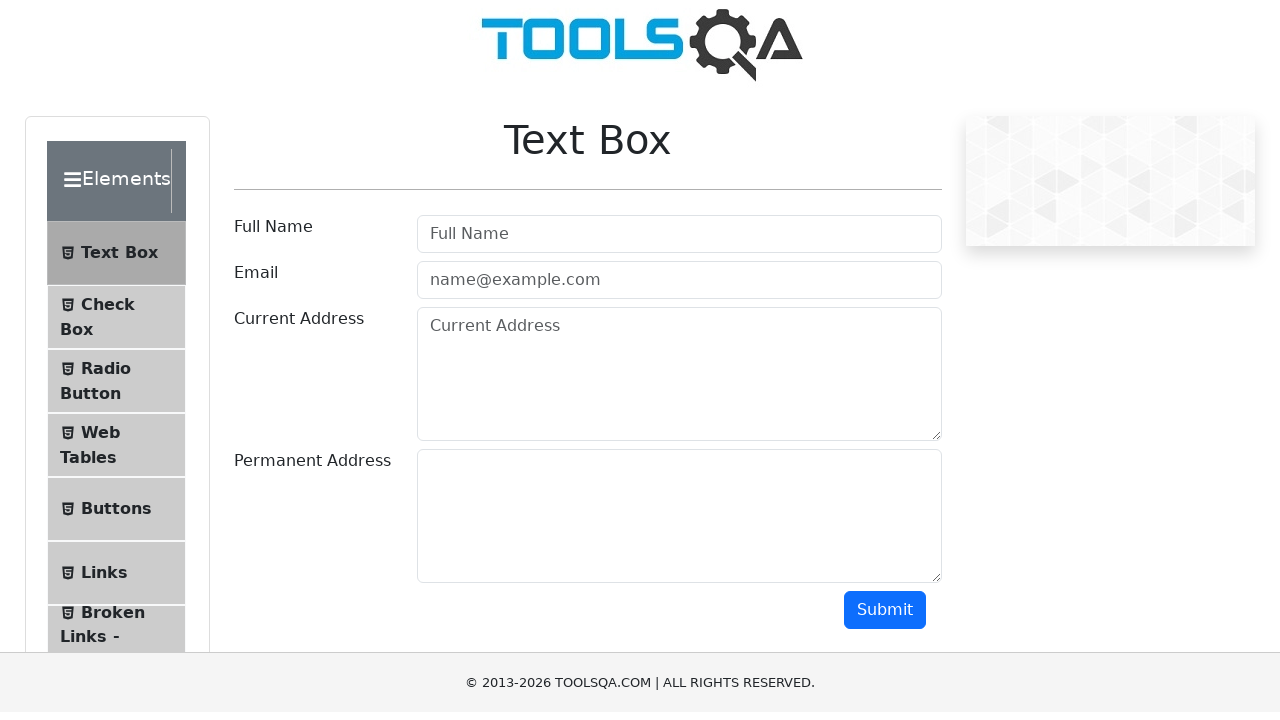

Waited 1 second after scrolling up (iteration 10/10)
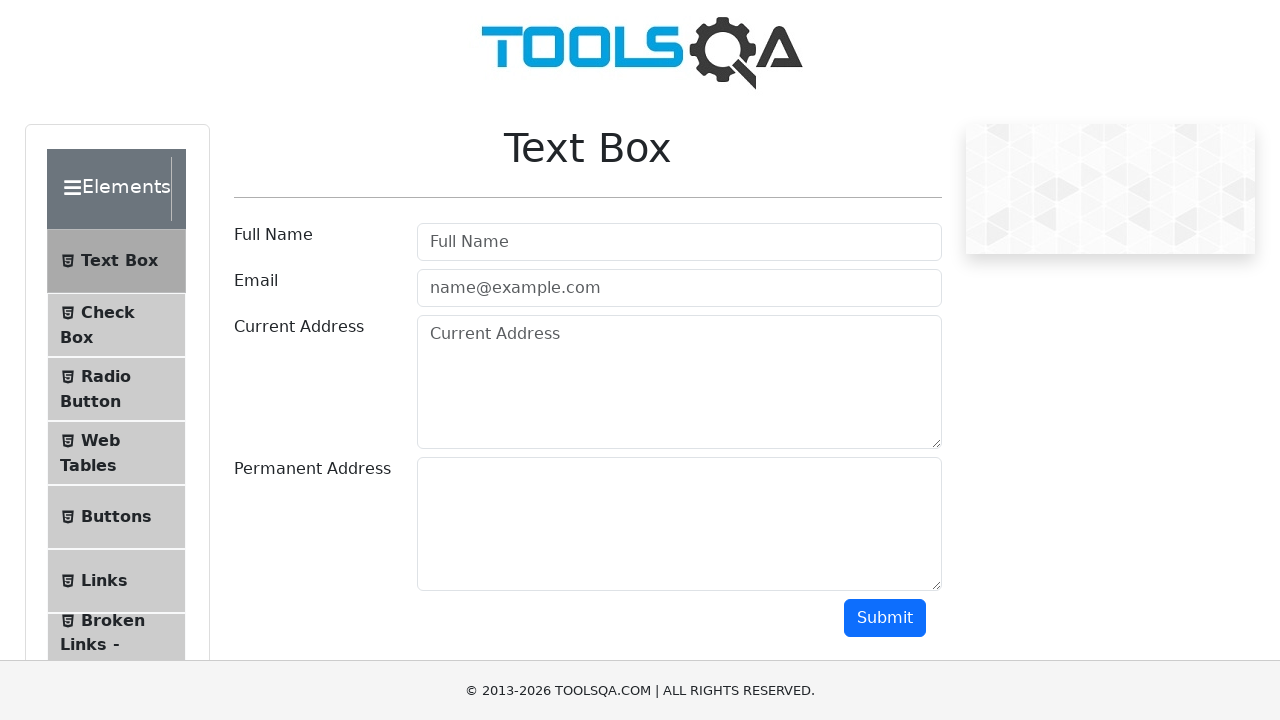

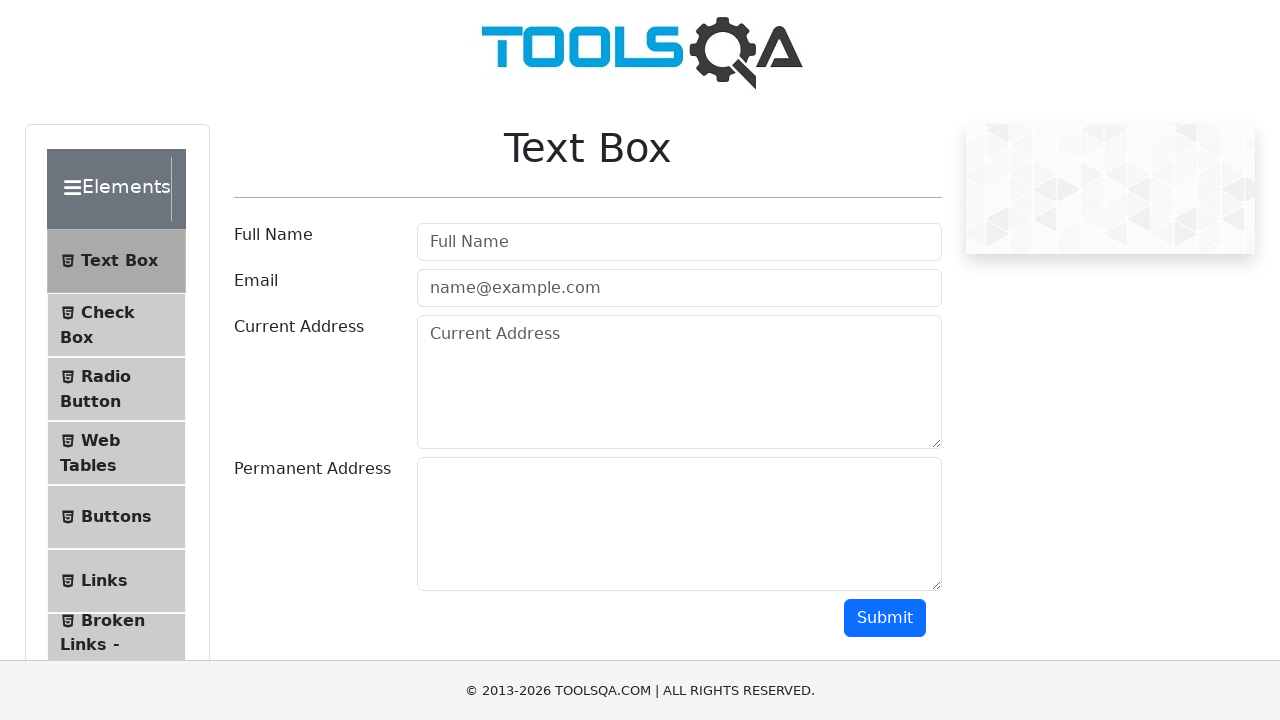